Tests the main navigation menu by hovering over each menu item and its sub-menu items to verify the menu structure and hover interactions work correctly.

Starting URL: https://www.satisfice.com/

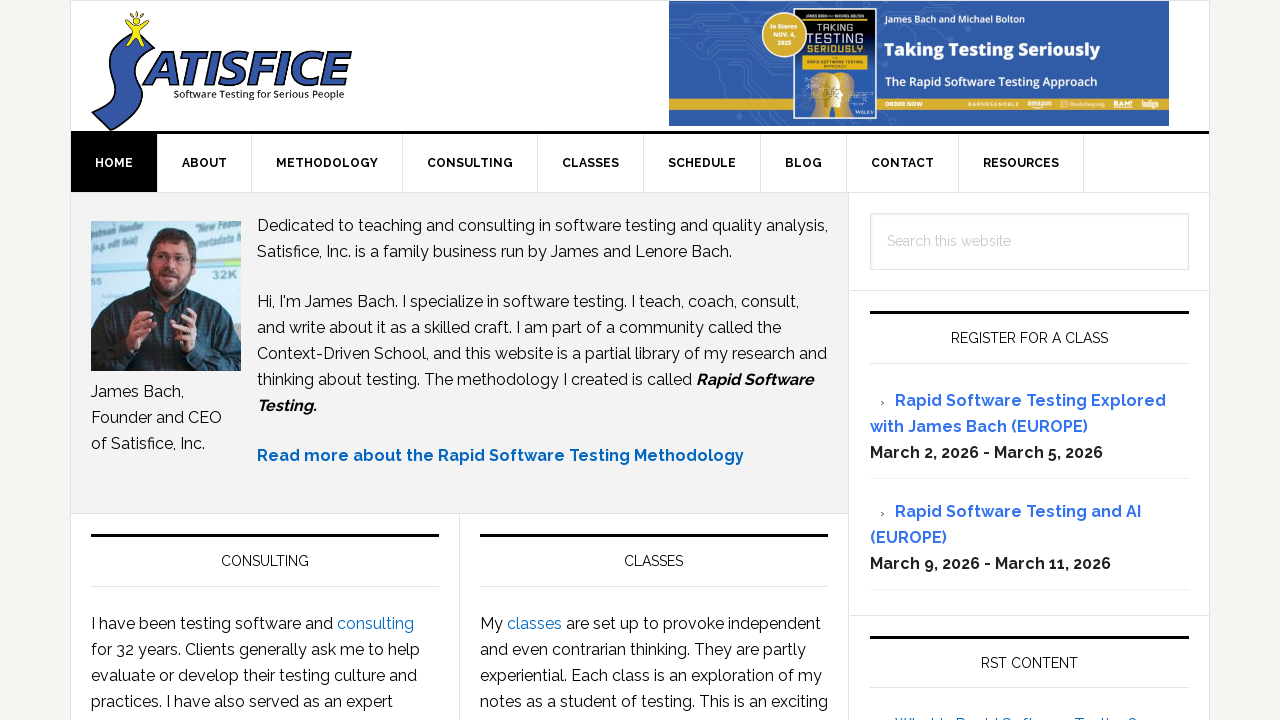

Main navigation menu loaded
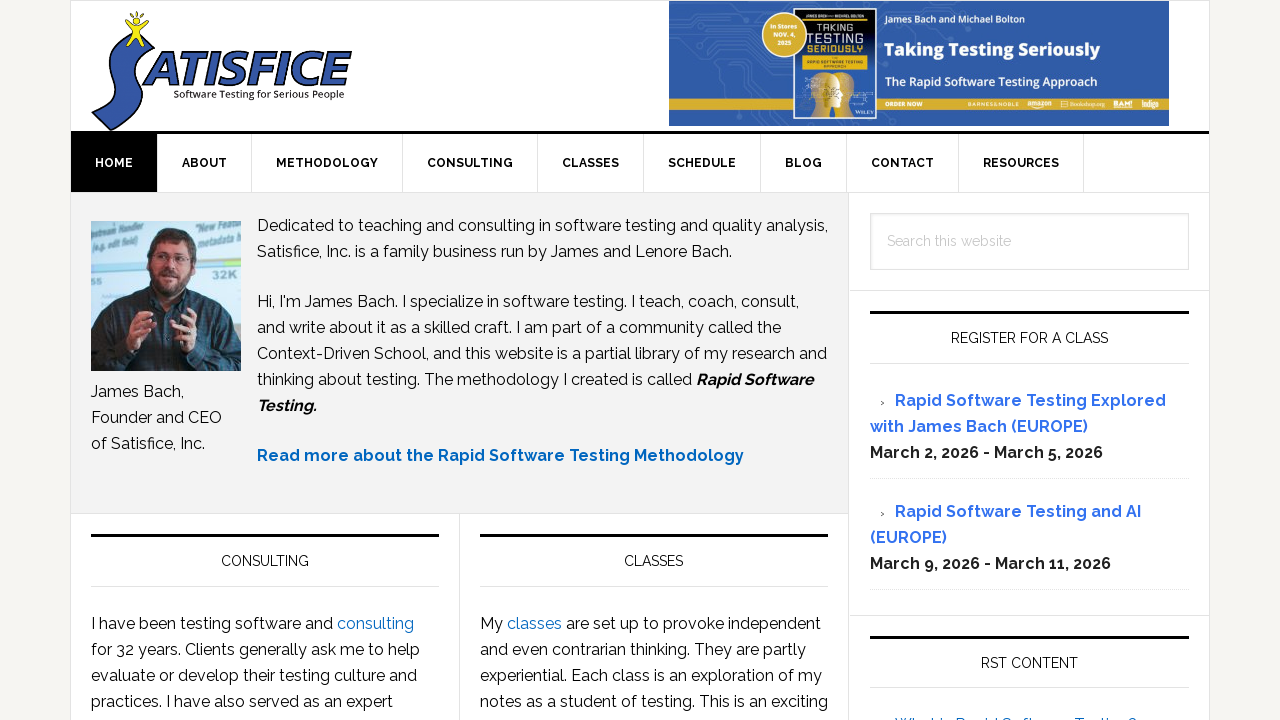

Retrieved all main menu items
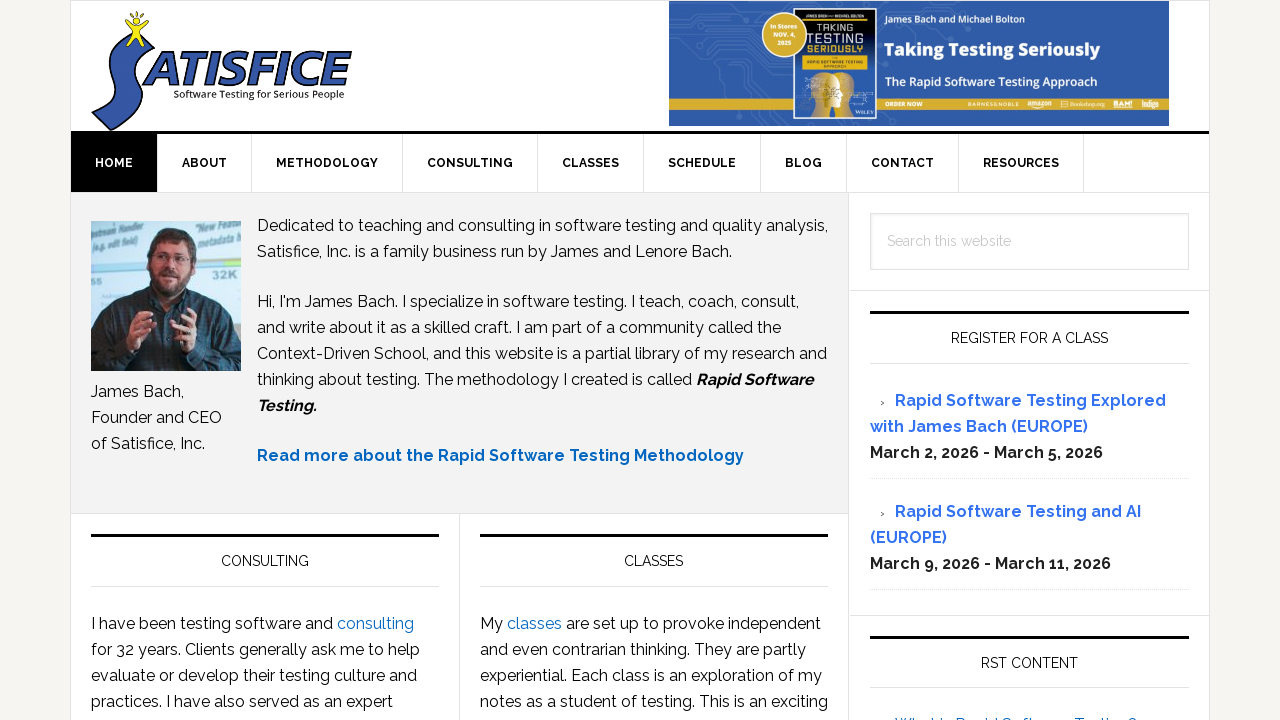

Hovered over main menu item 1 at (114, 163) on ul#menu-main-navigation > li >> nth=0 >> > a
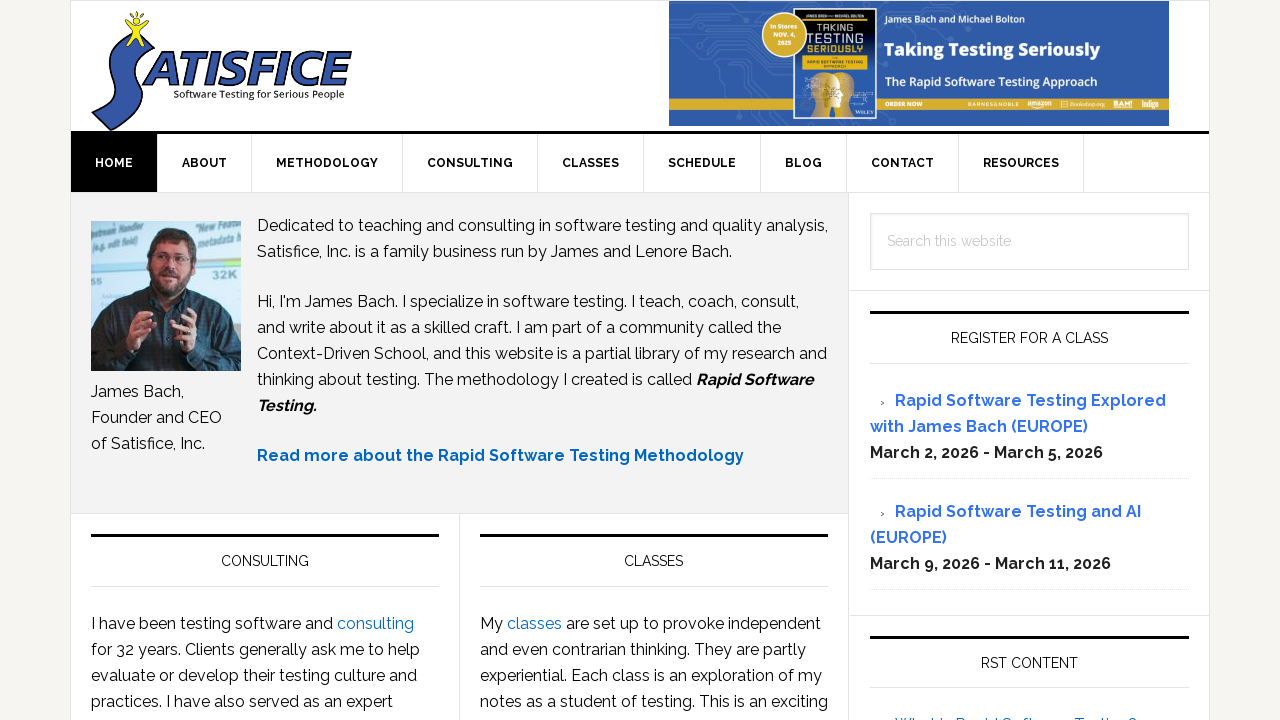

Waited for sub-menu to appear on main menu item 1
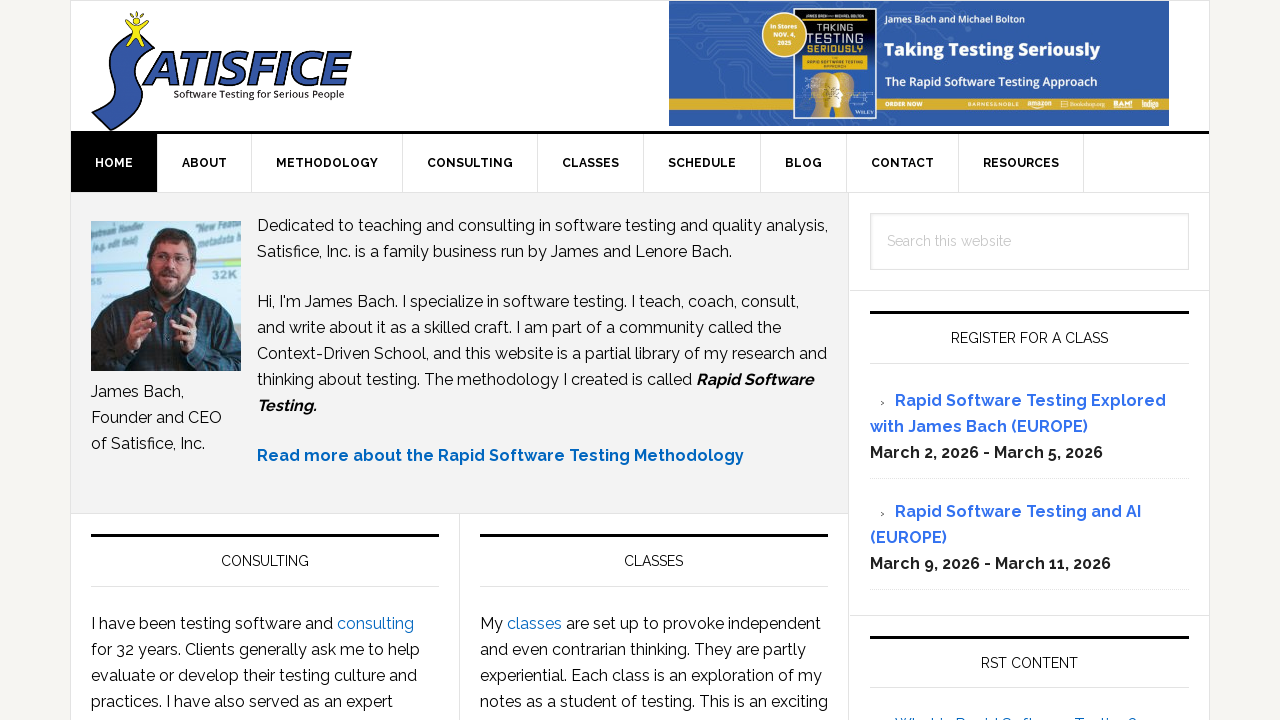

Retrieved sub-menu items for main menu item 1
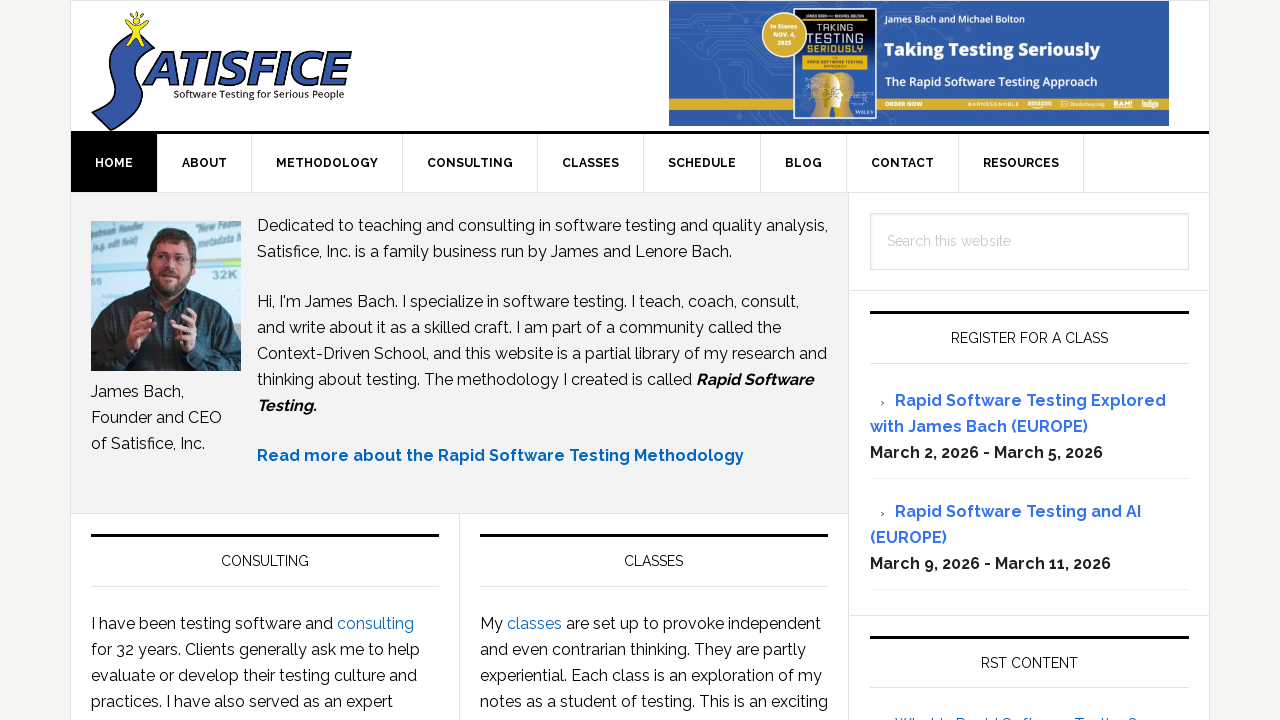

Hovered over main menu item 2 at (205, 163) on ul#menu-main-navigation > li >> nth=1 >> > a
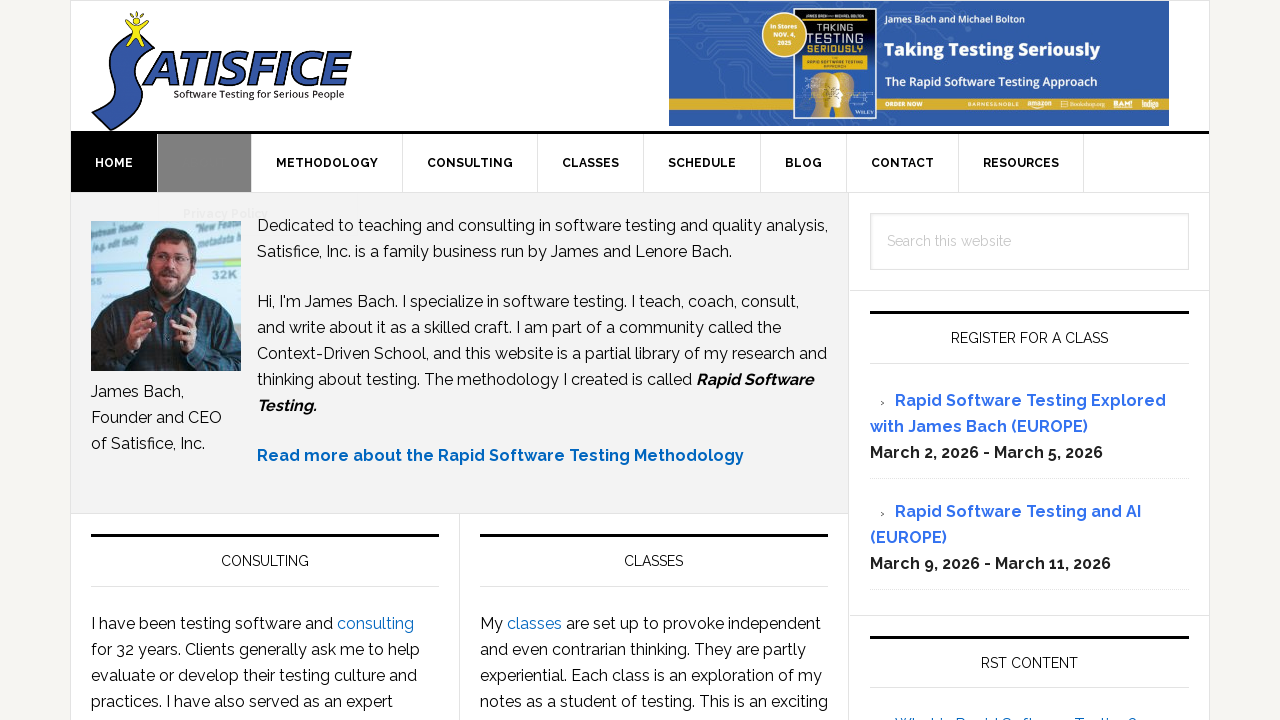

Waited for sub-menu to appear on main menu item 2
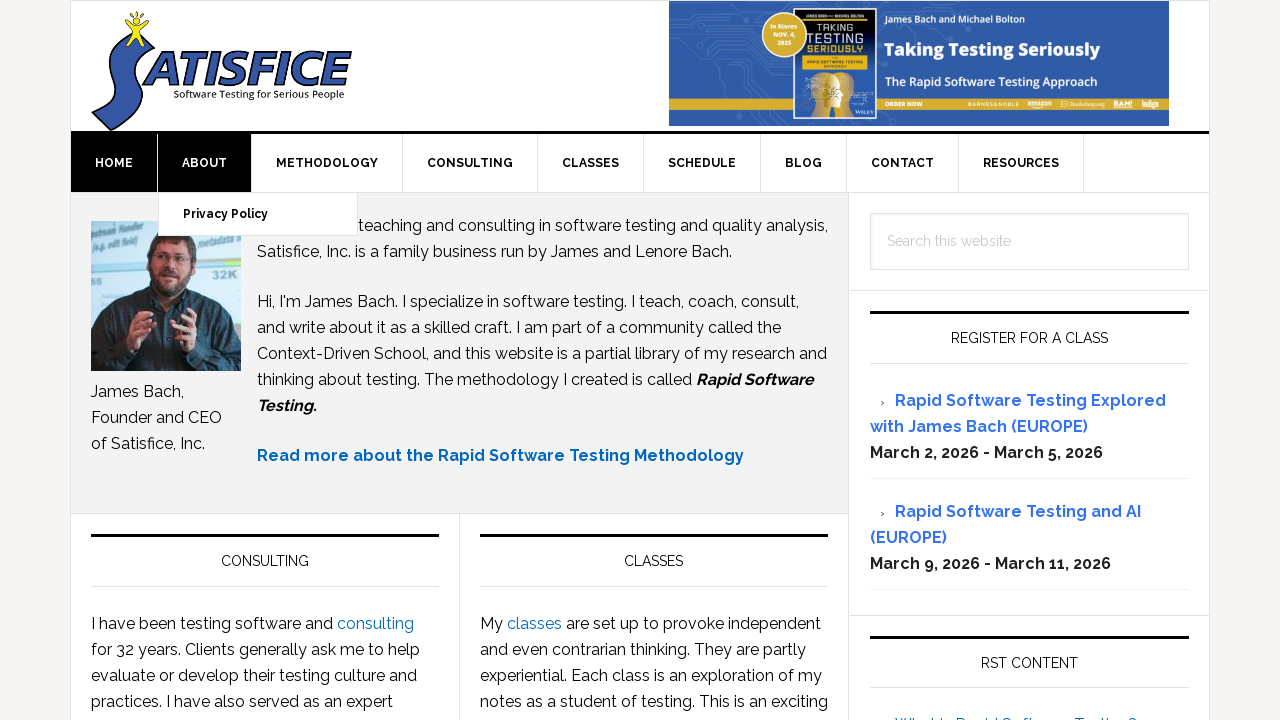

Retrieved sub-menu items for main menu item 2
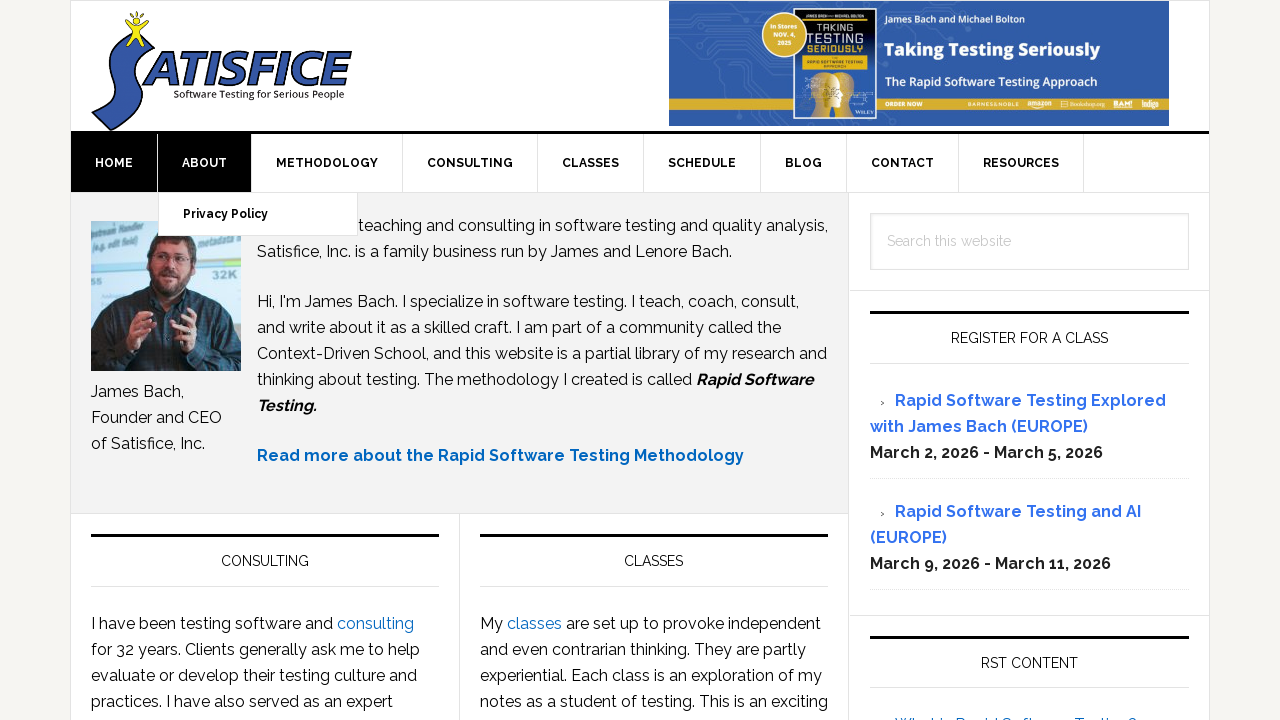

Hovered over sub-menu item 1 of main menu item 2 at (258, 214) on ul#menu-main-navigation > li >> nth=1 >> ul.sub-menu > li >> nth=0 >> > a
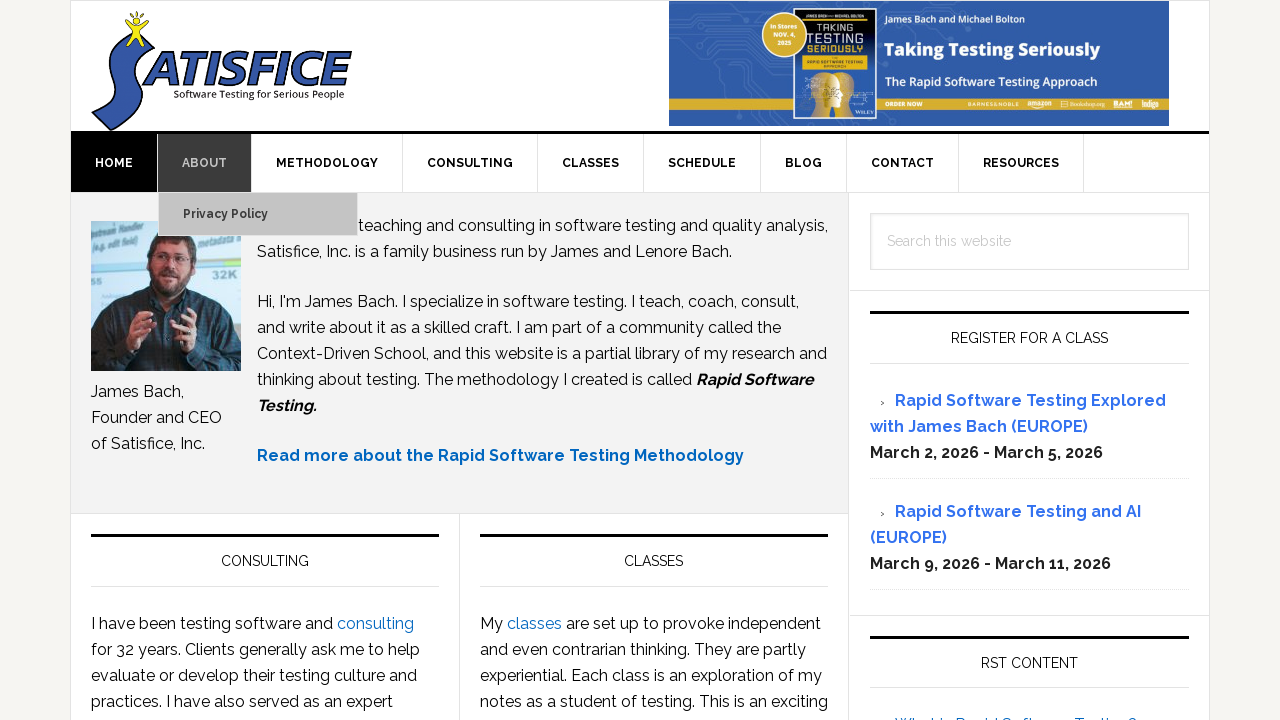

Waited for interaction on sub-menu item 1
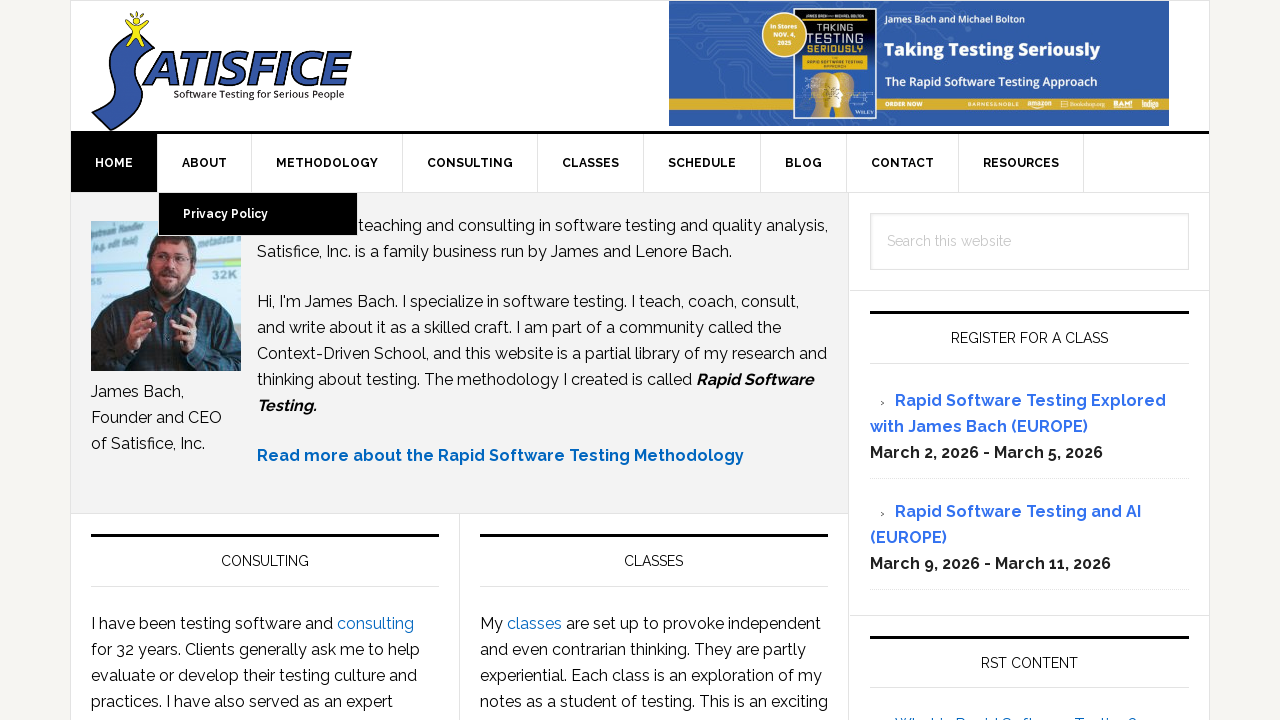

Hovered over main menu item 3 at (328, 163) on ul#menu-main-navigation > li >> nth=2 >> > a
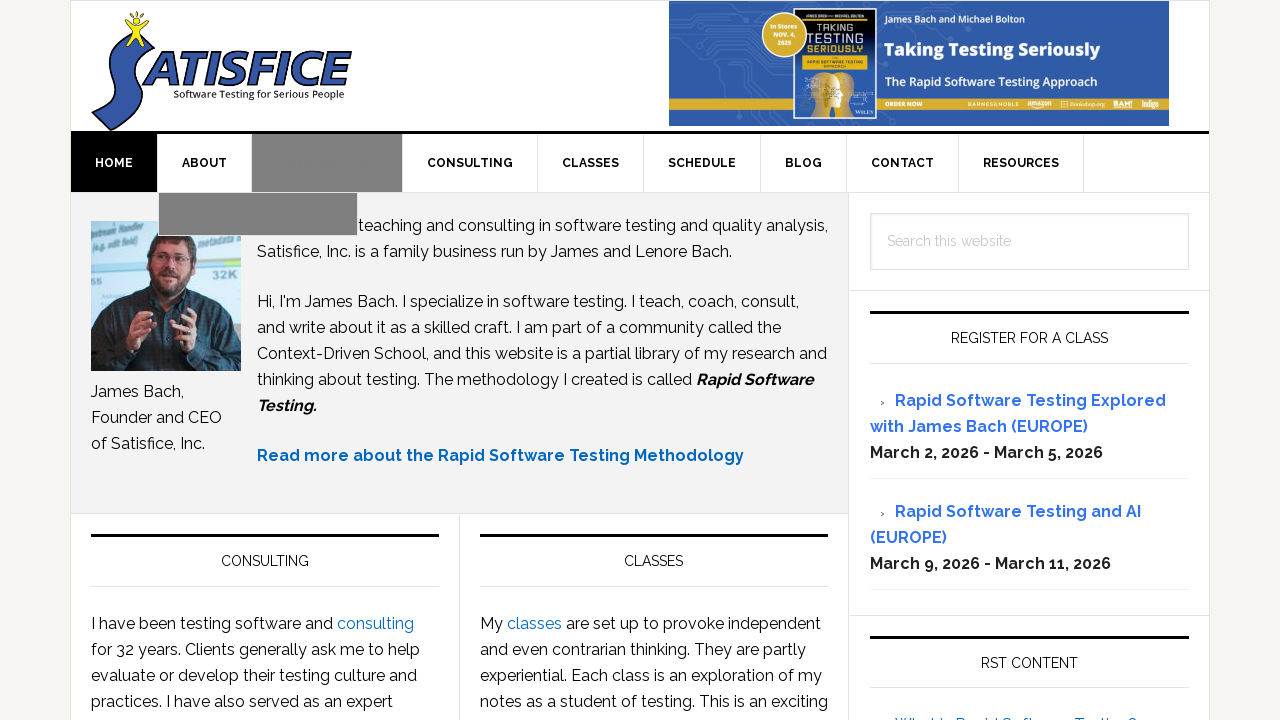

Waited for sub-menu to appear on main menu item 3
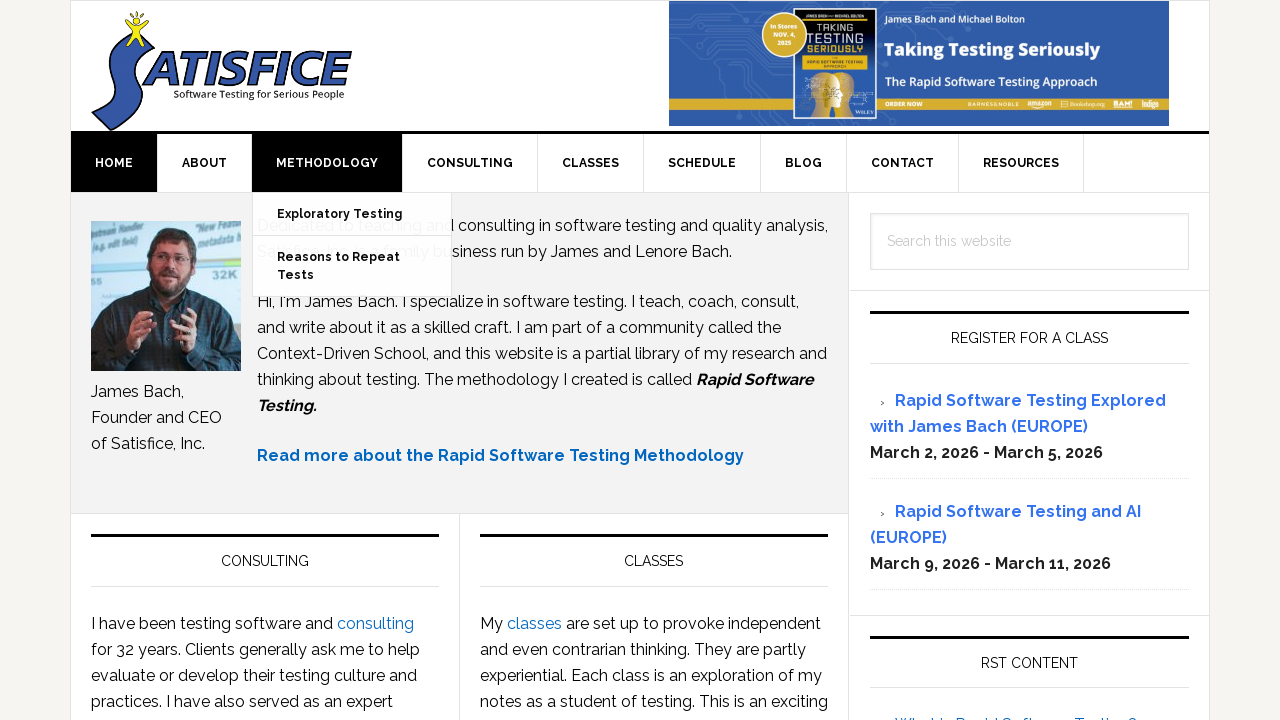

Retrieved sub-menu items for main menu item 3
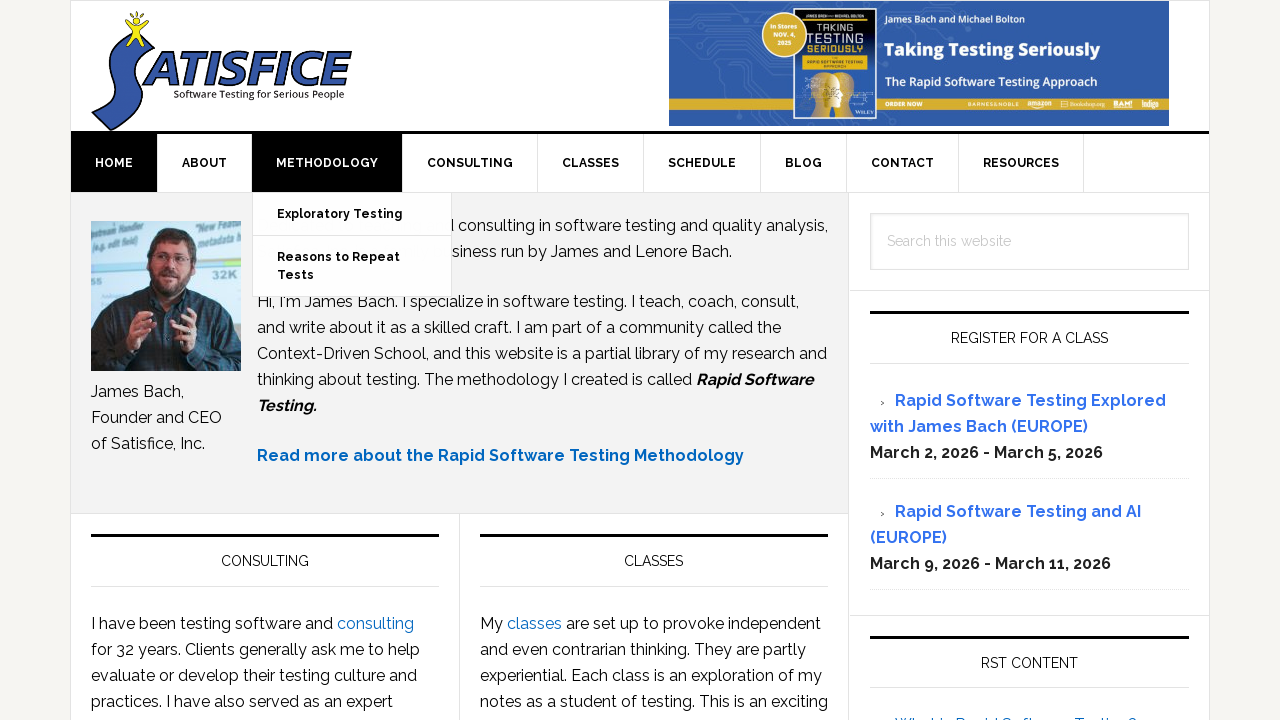

Hovered over sub-menu item 1 of main menu item 3 at (352, 214) on ul#menu-main-navigation > li >> nth=2 >> ul.sub-menu > li >> nth=0 >> > a
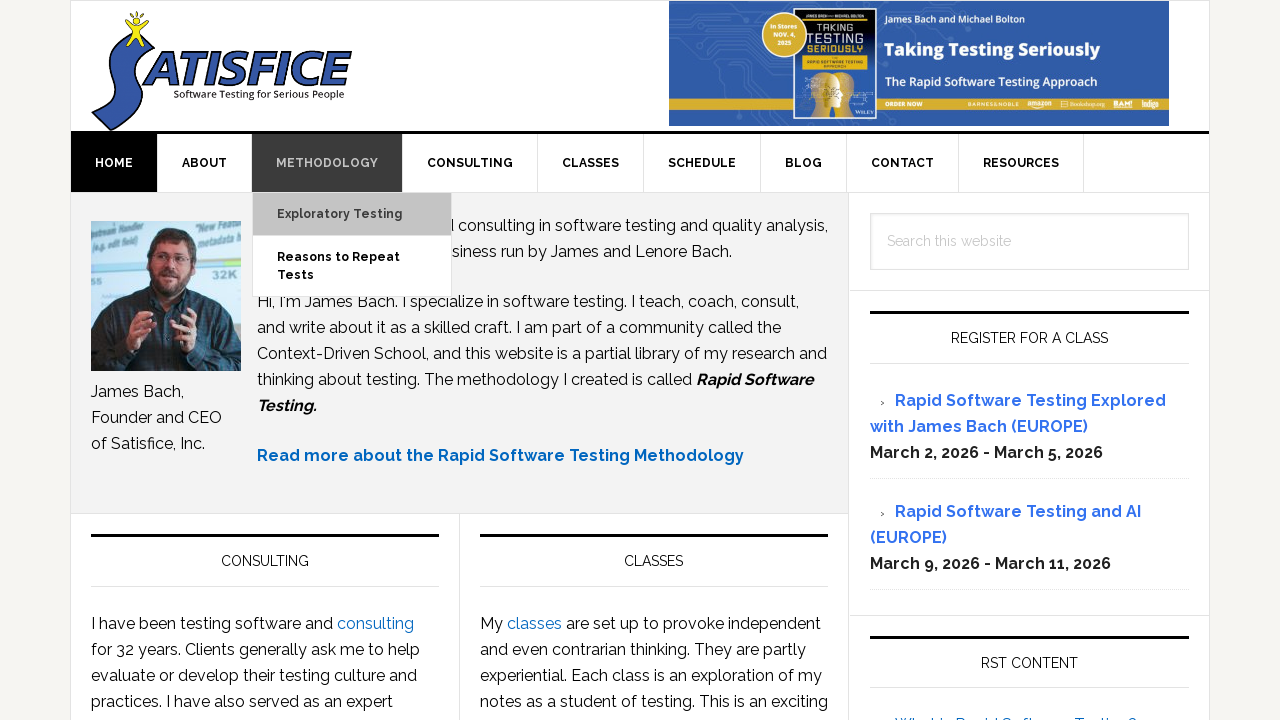

Waited for interaction on sub-menu item 1
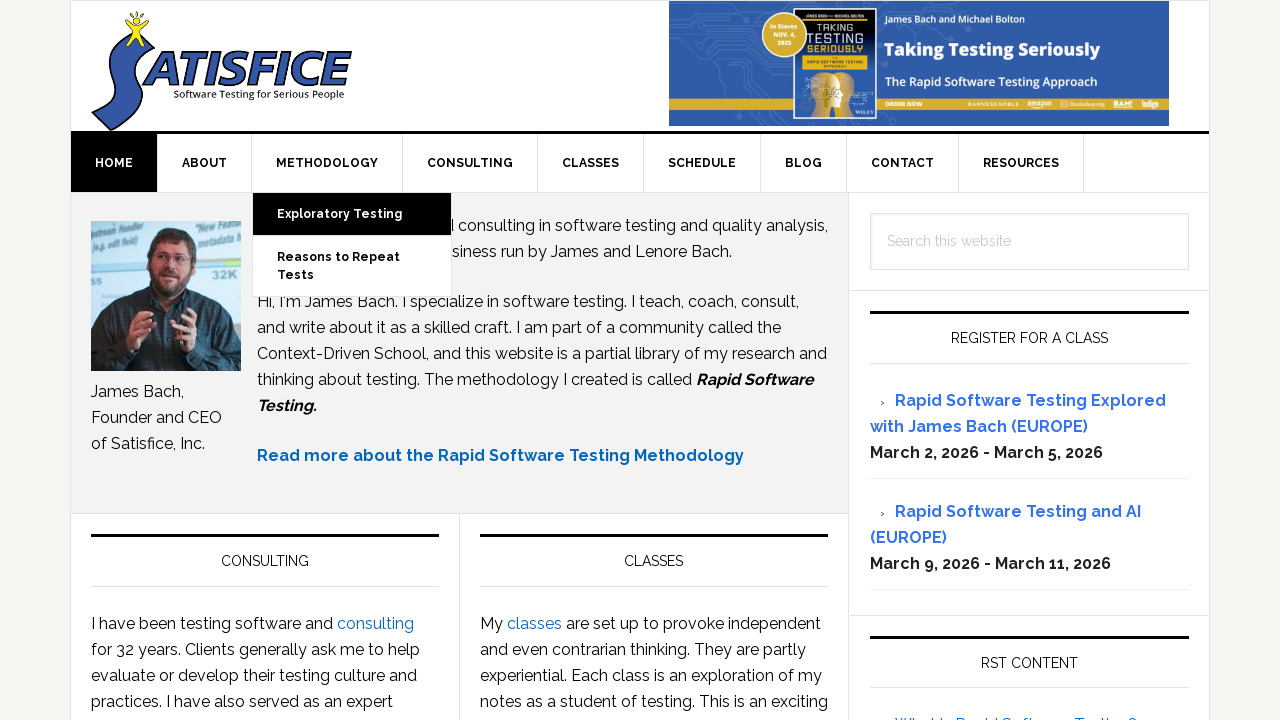

Hovered over sub-menu item 2 of main menu item 3 at (352, 266) on ul#menu-main-navigation > li >> nth=2 >> ul.sub-menu > li >> nth=1 >> > a
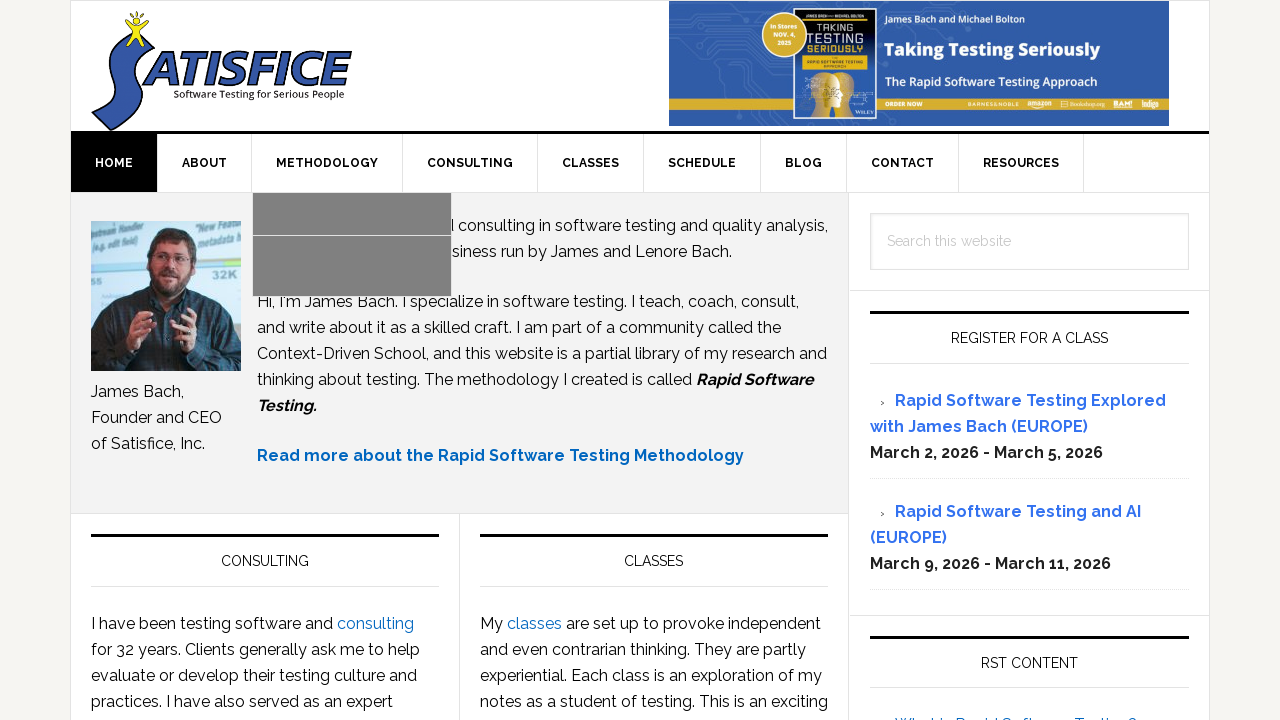

Waited for interaction on sub-menu item 2
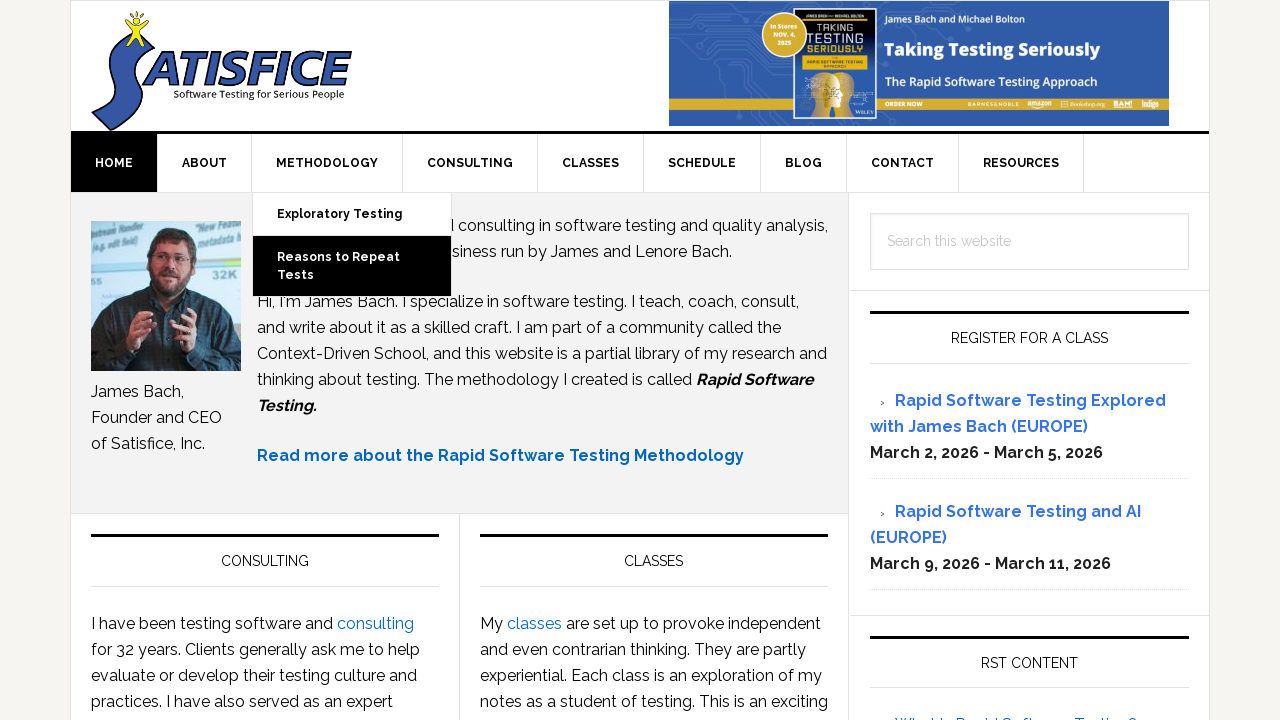

Hovered over main menu item 4 at (470, 163) on ul#menu-main-navigation > li >> nth=3 >> > a
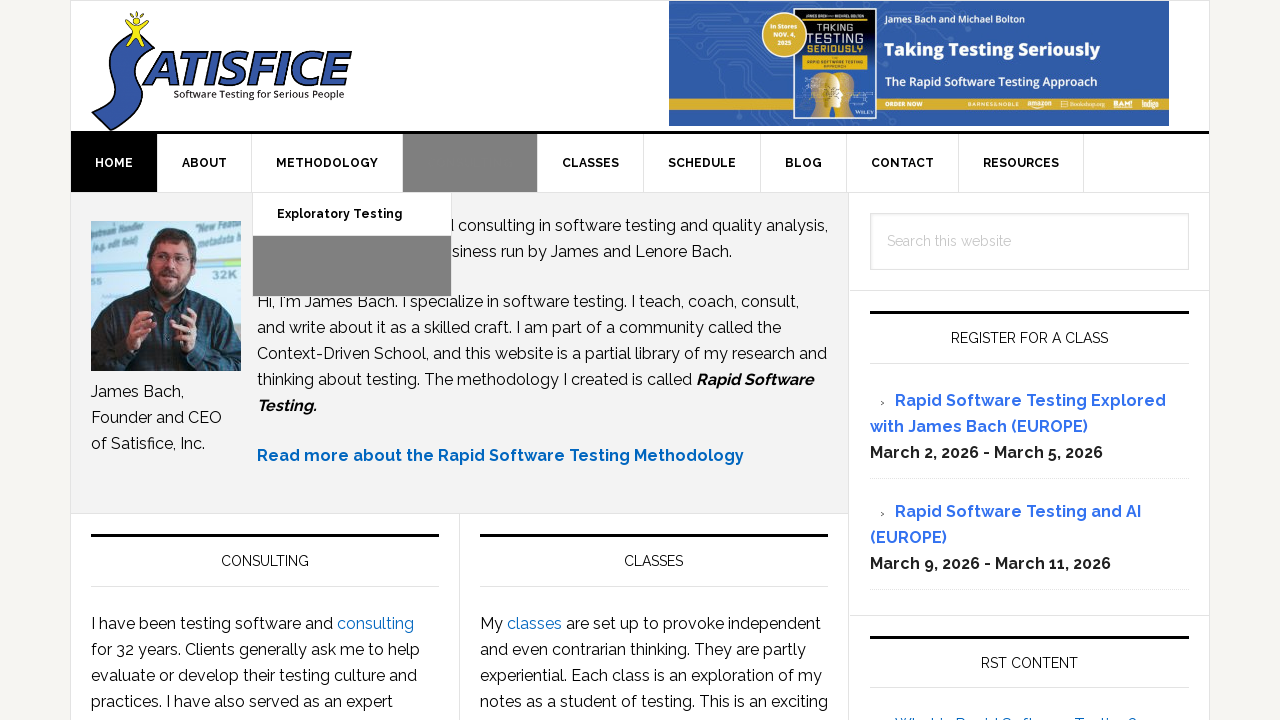

Waited for sub-menu to appear on main menu item 4
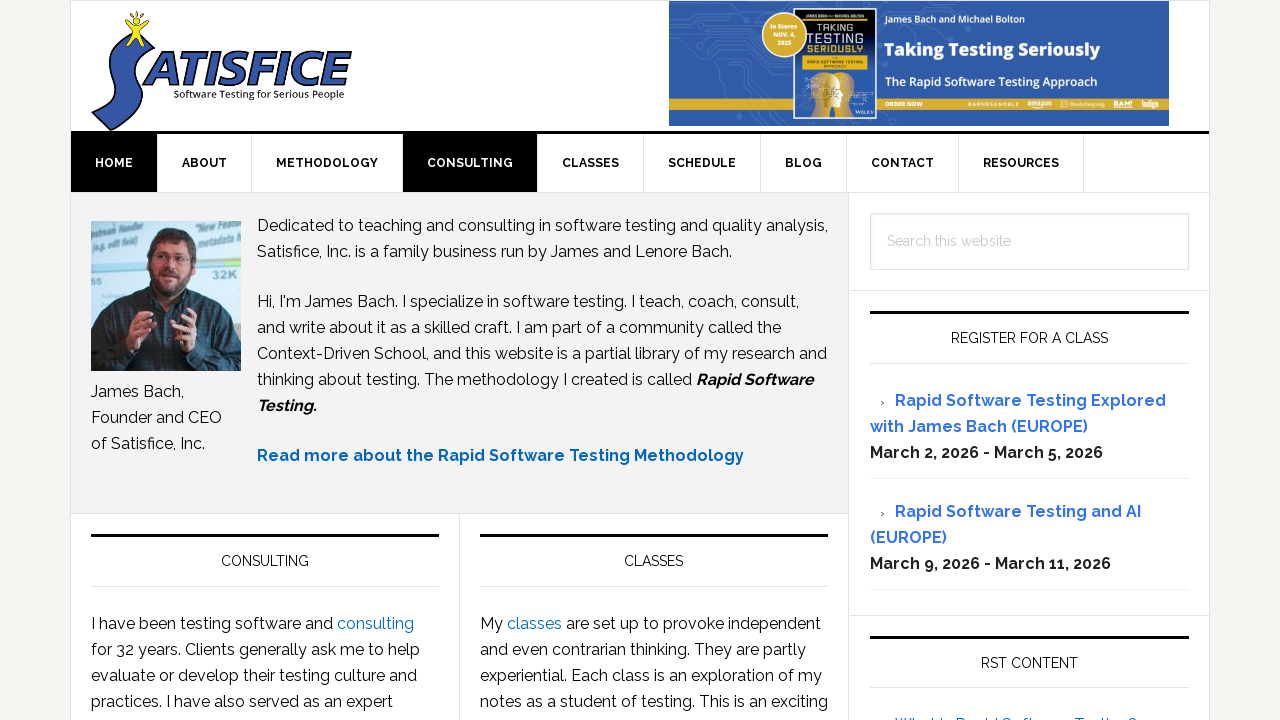

Retrieved sub-menu items for main menu item 4
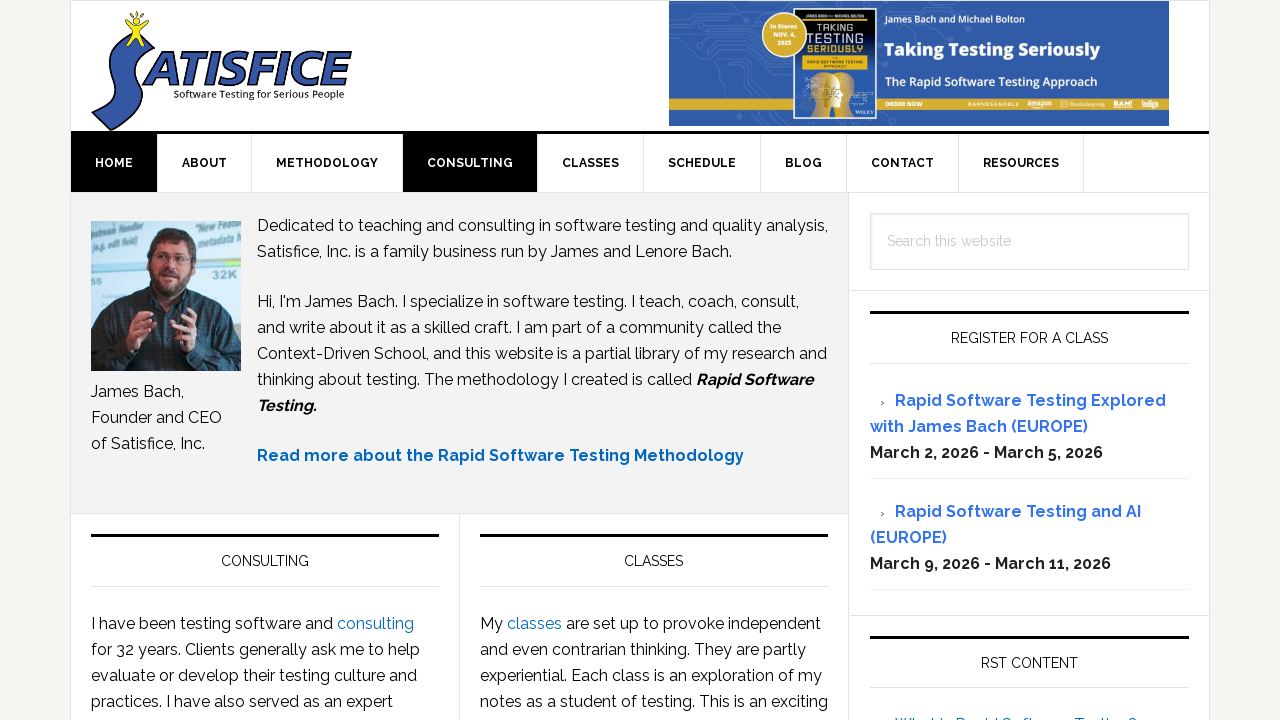

Hovered over main menu item 5 at (591, 163) on ul#menu-main-navigation > li >> nth=4 >> > a
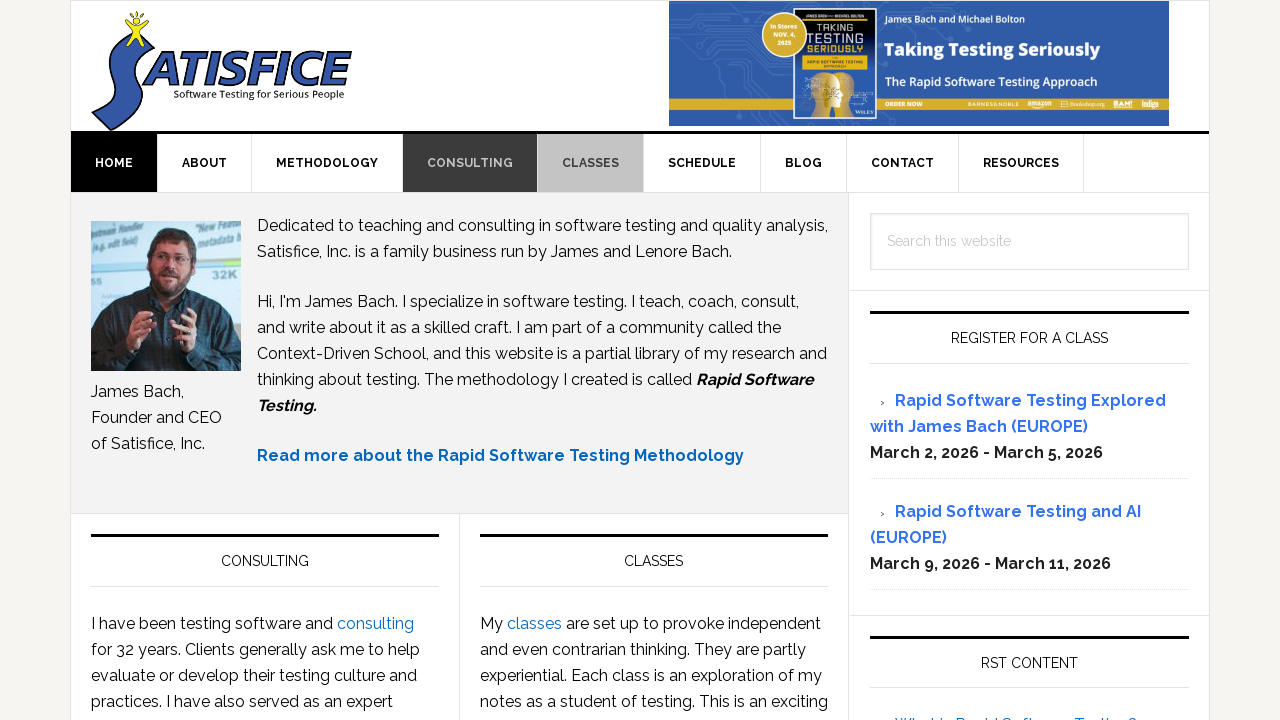

Waited for sub-menu to appear on main menu item 5
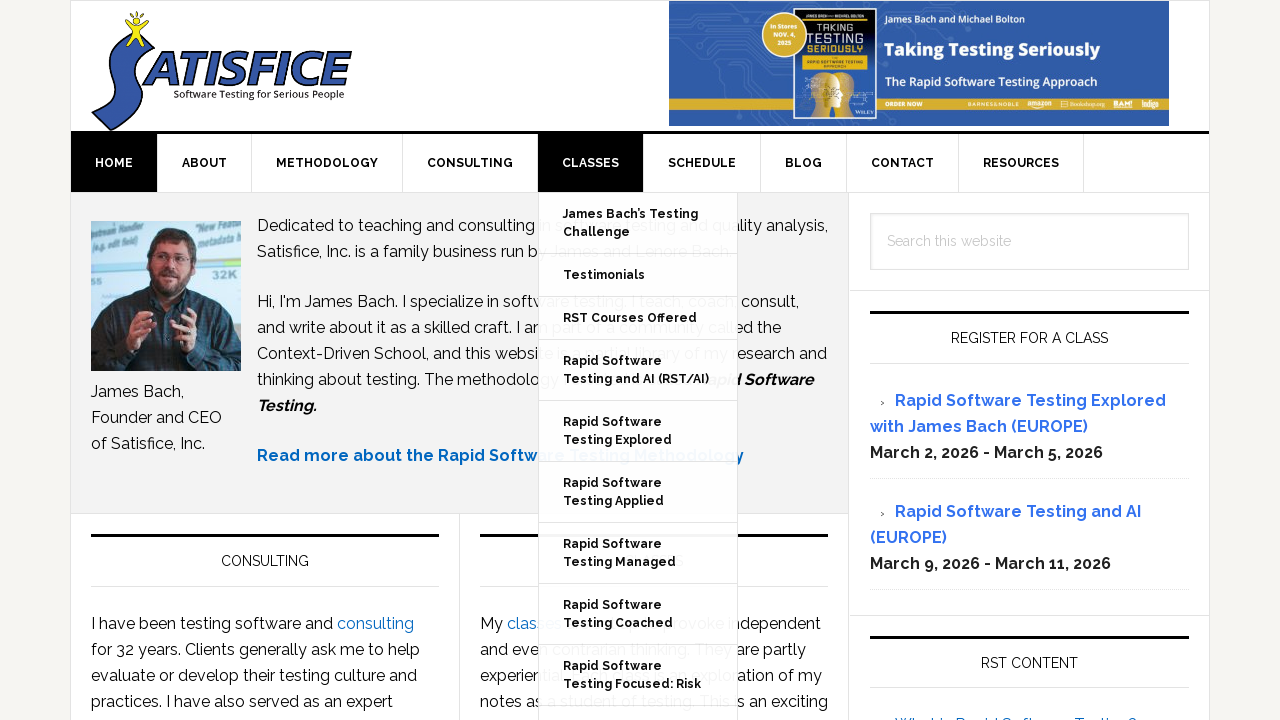

Retrieved sub-menu items for main menu item 5
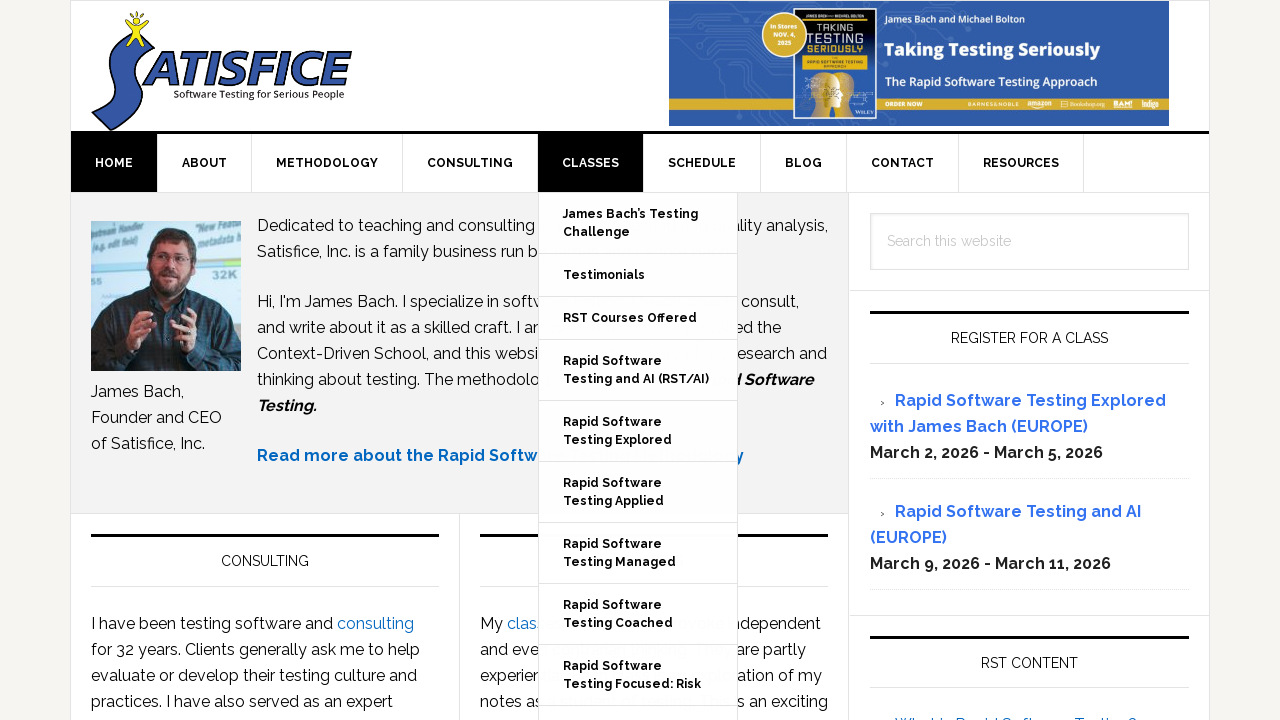

Hovered over sub-menu item 1 of main menu item 5 at (638, 224) on ul#menu-main-navigation > li >> nth=4 >> ul.sub-menu > li >> nth=0 >> > a
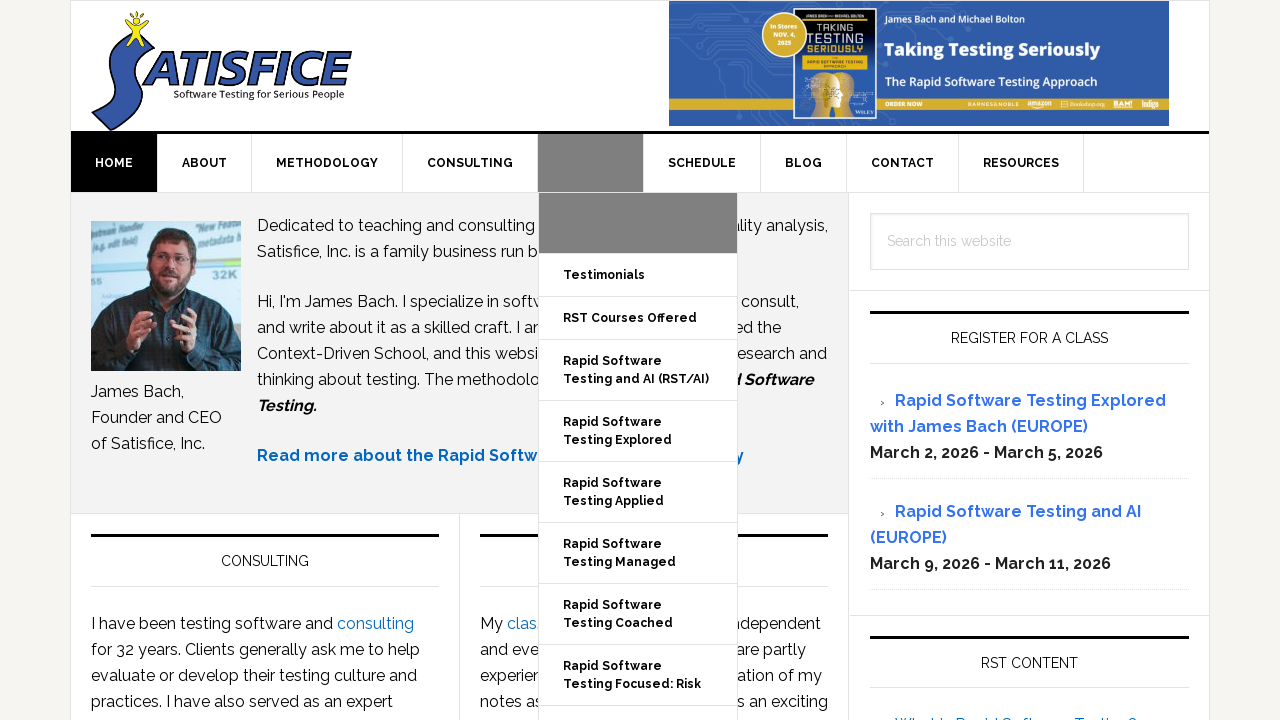

Waited for interaction on sub-menu item 1
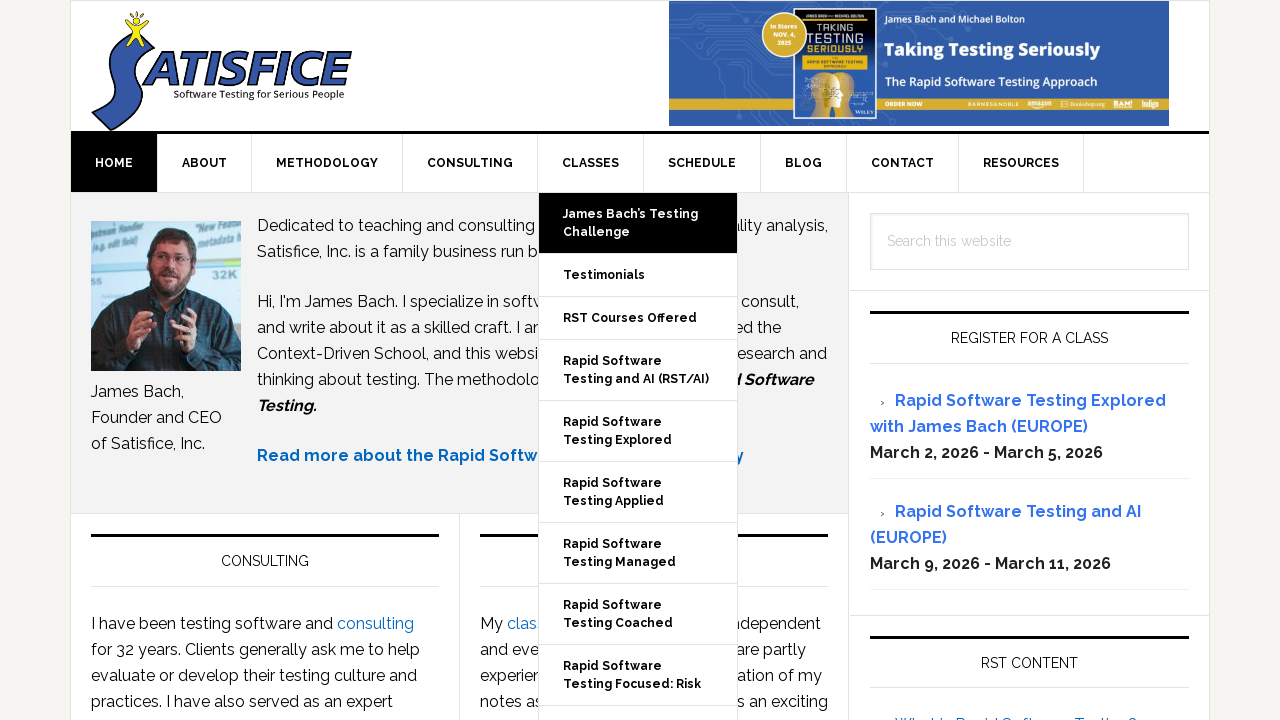

Hovered over sub-menu item 2 of main menu item 5 at (638, 276) on ul#menu-main-navigation > li >> nth=4 >> ul.sub-menu > li >> nth=1 >> > a
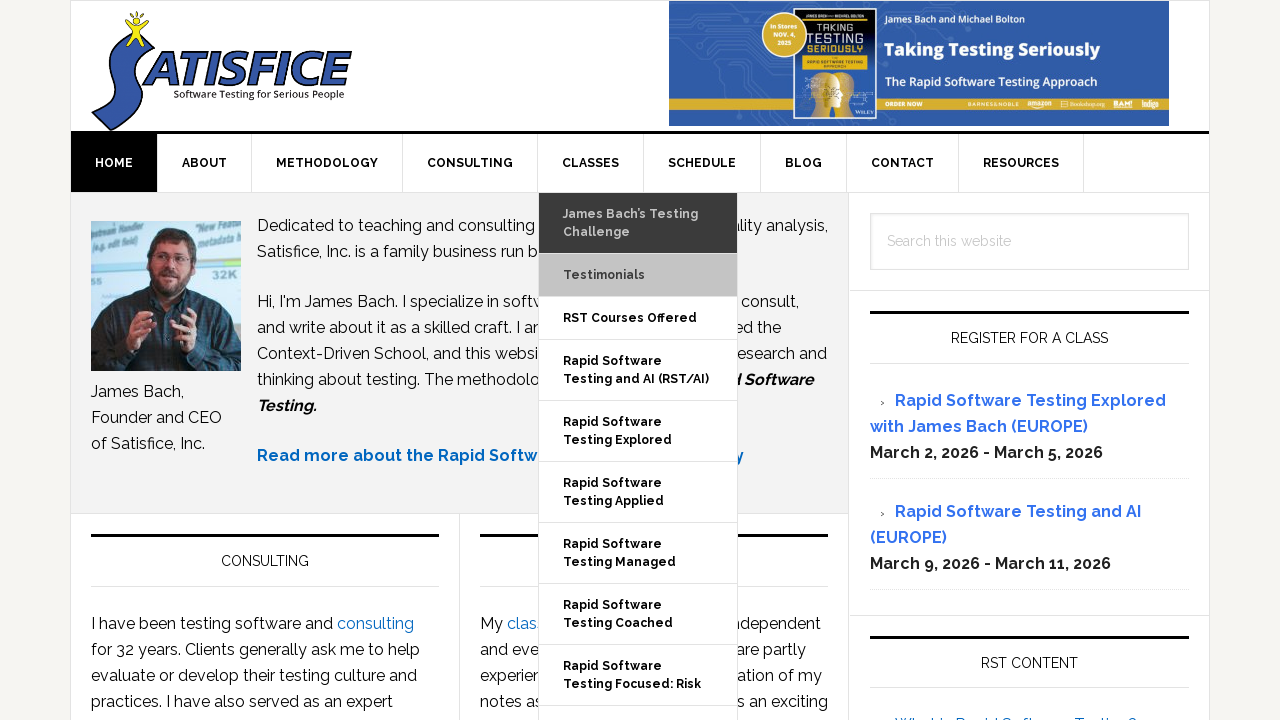

Waited for interaction on sub-menu item 2
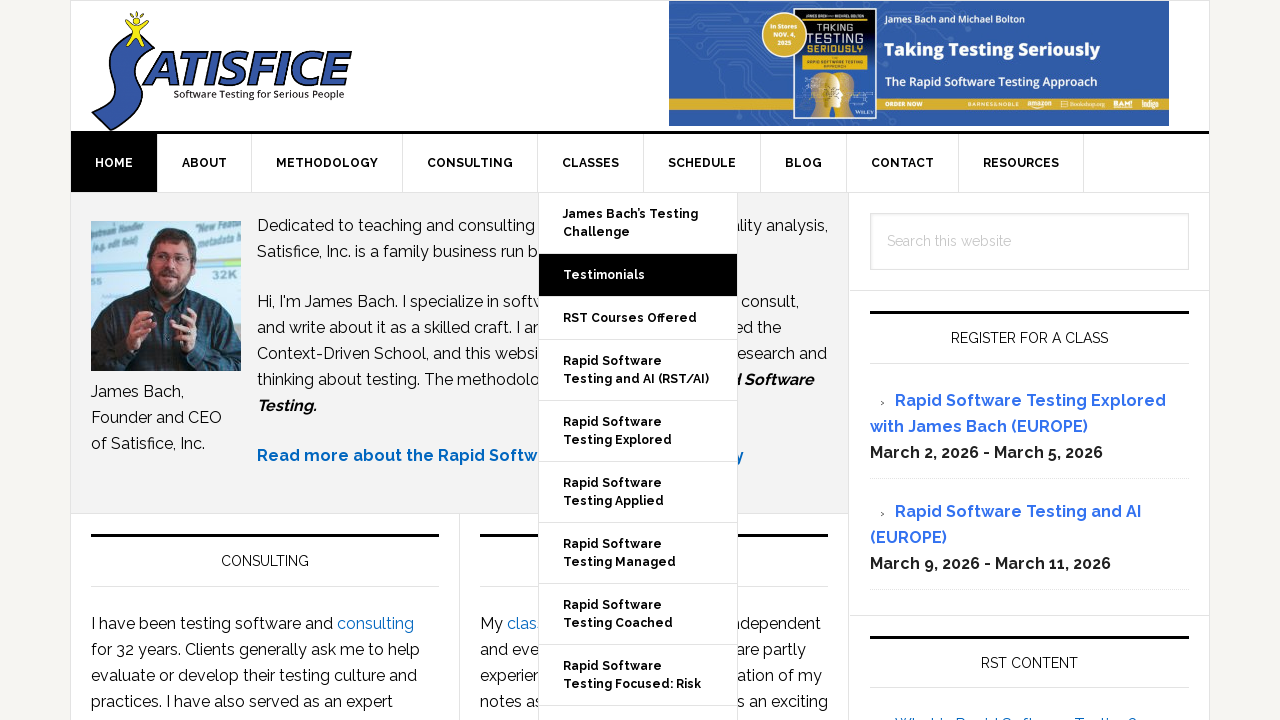

Hovered over sub-menu item 3 of main menu item 5 at (638, 318) on ul#menu-main-navigation > li >> nth=4 >> ul.sub-menu > li >> nth=2 >> > a
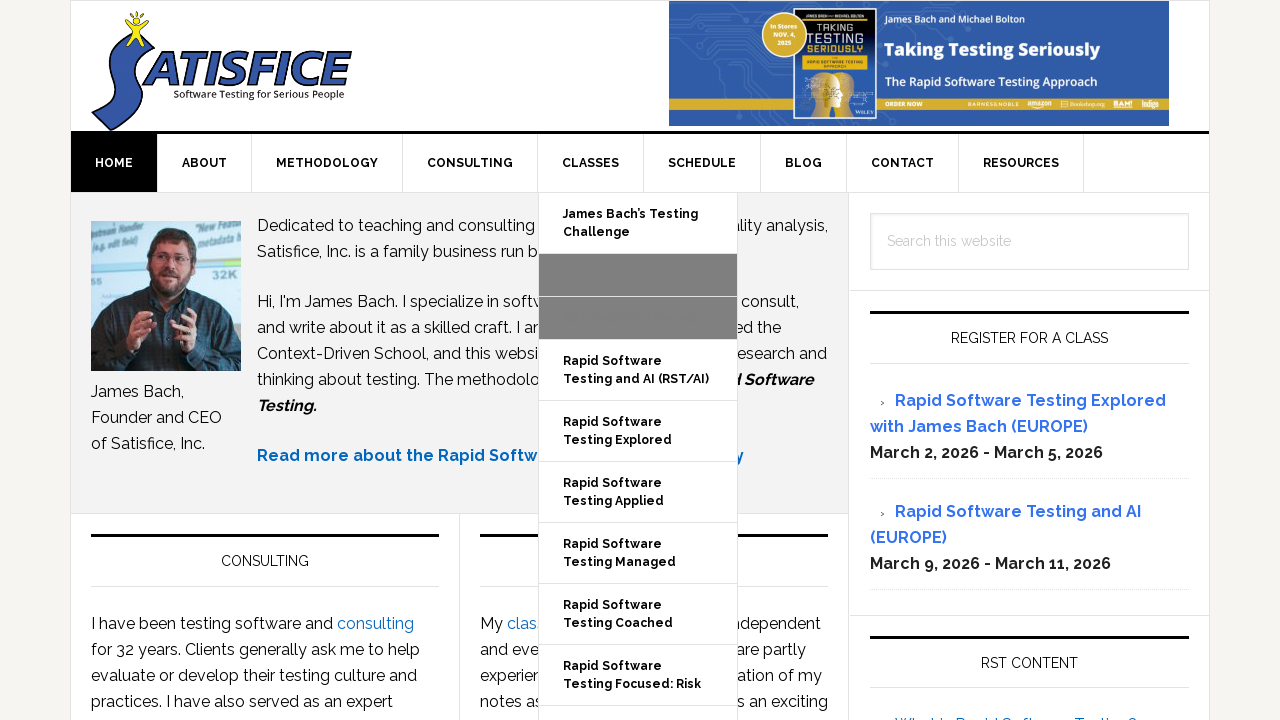

Waited for interaction on sub-menu item 3
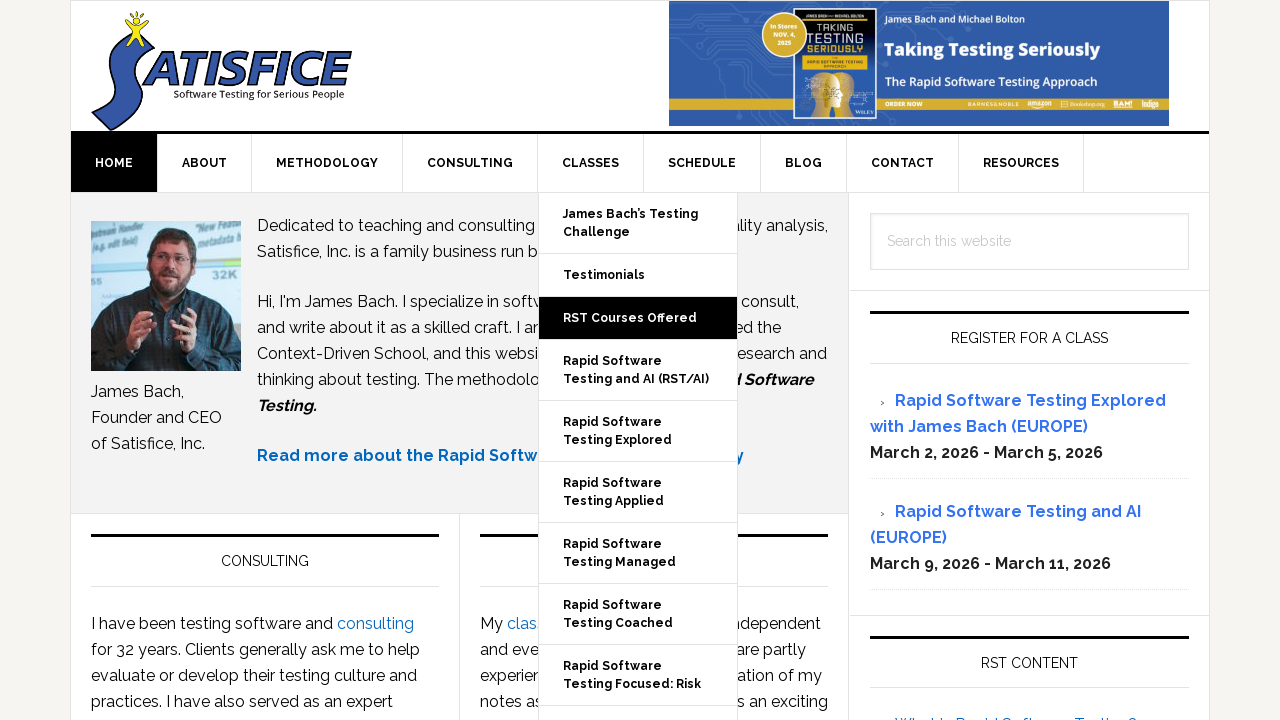

Hovered over sub-menu item 4 of main menu item 5 at (638, 370) on ul#menu-main-navigation > li >> nth=4 >> ul.sub-menu > li >> nth=3 >> > a
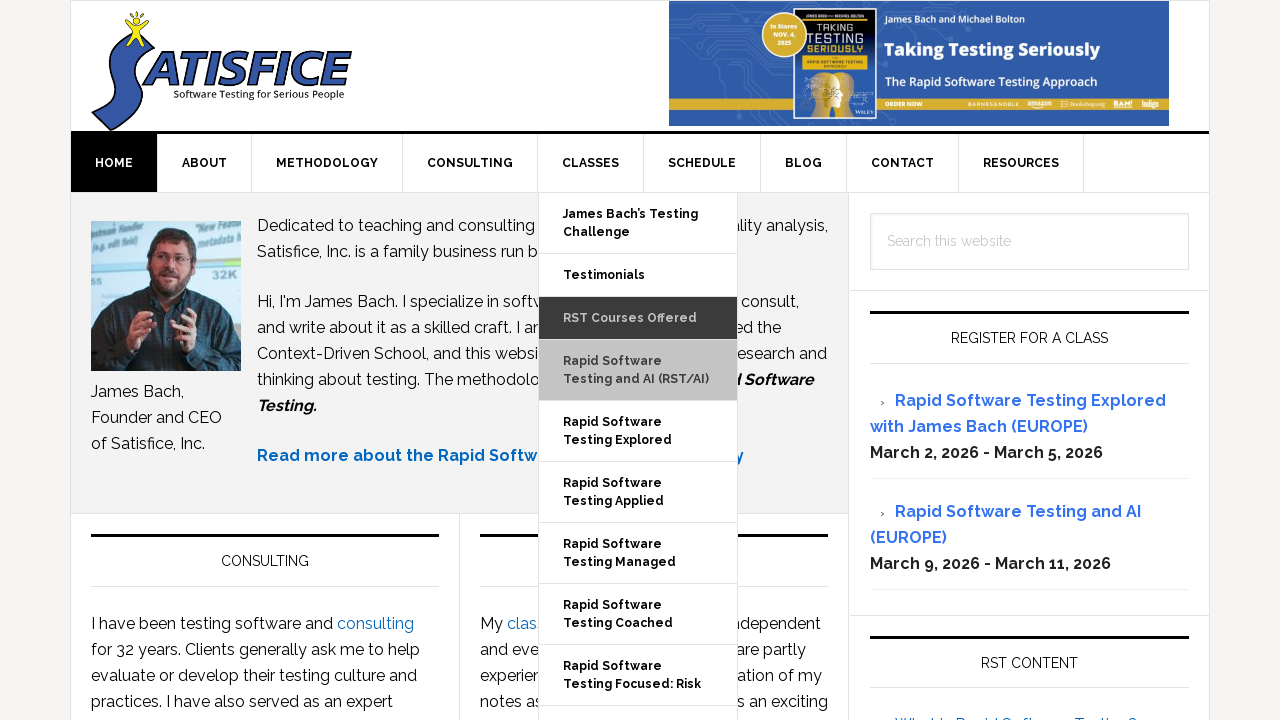

Waited for interaction on sub-menu item 4
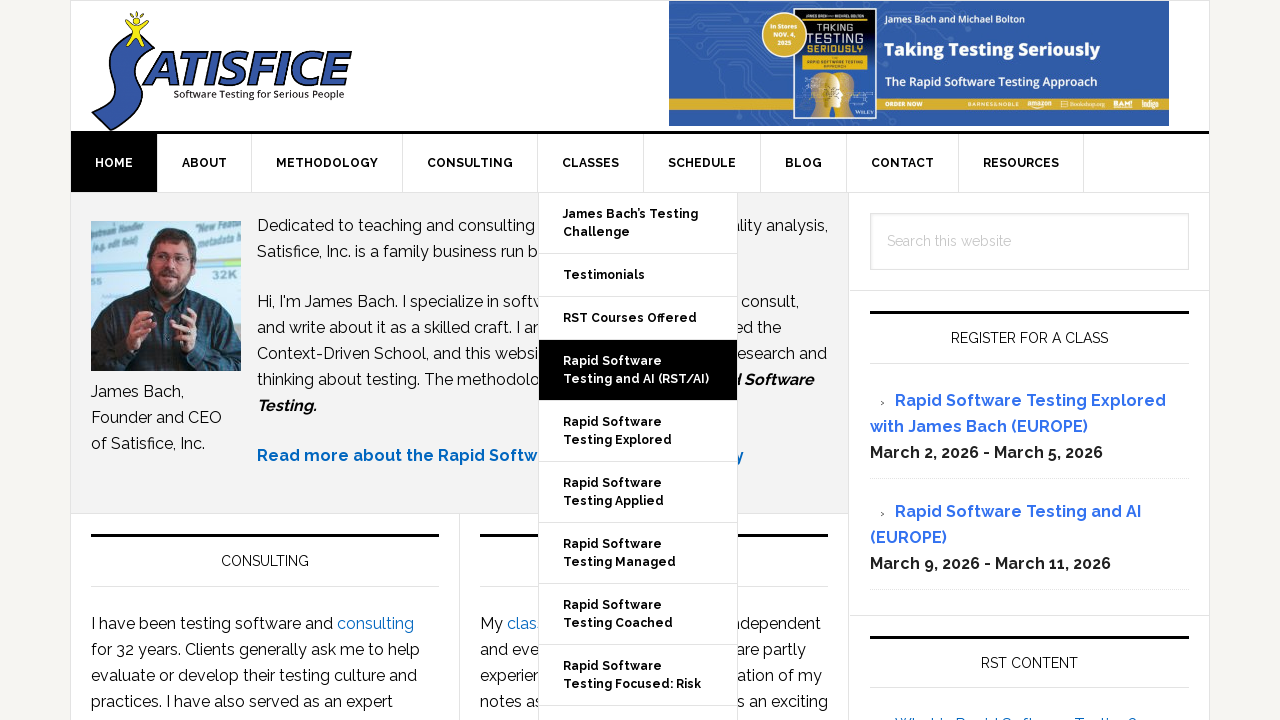

Hovered over sub-menu item 5 of main menu item 5 at (638, 432) on ul#menu-main-navigation > li >> nth=4 >> ul.sub-menu > li >> nth=4 >> > a
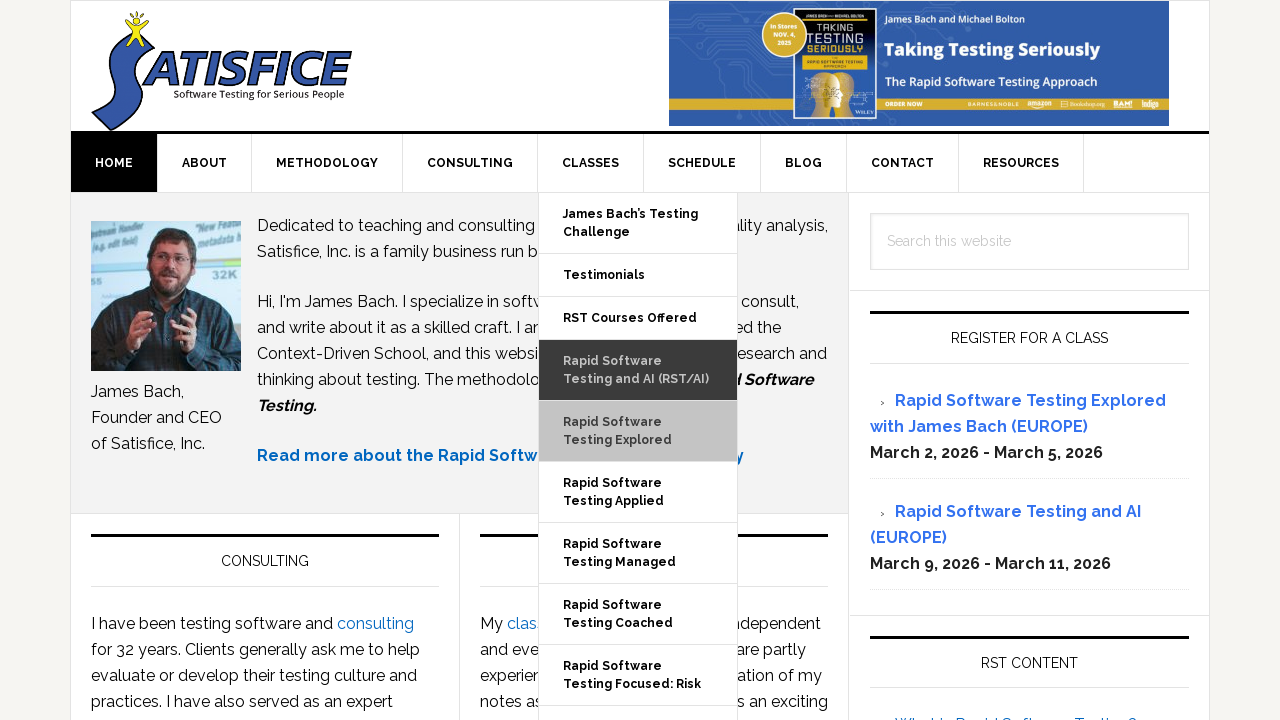

Waited for interaction on sub-menu item 5
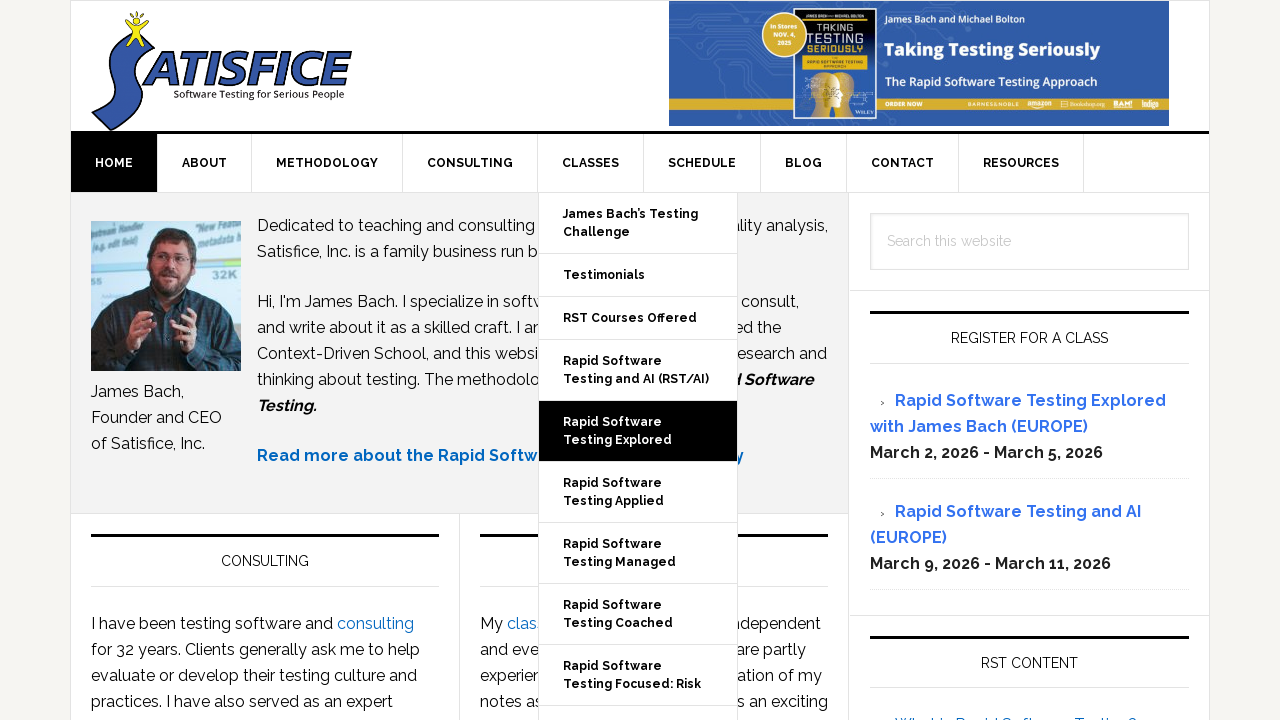

Hovered over sub-menu item 6 of main menu item 5 at (638, 492) on ul#menu-main-navigation > li >> nth=4 >> ul.sub-menu > li >> nth=5 >> > a
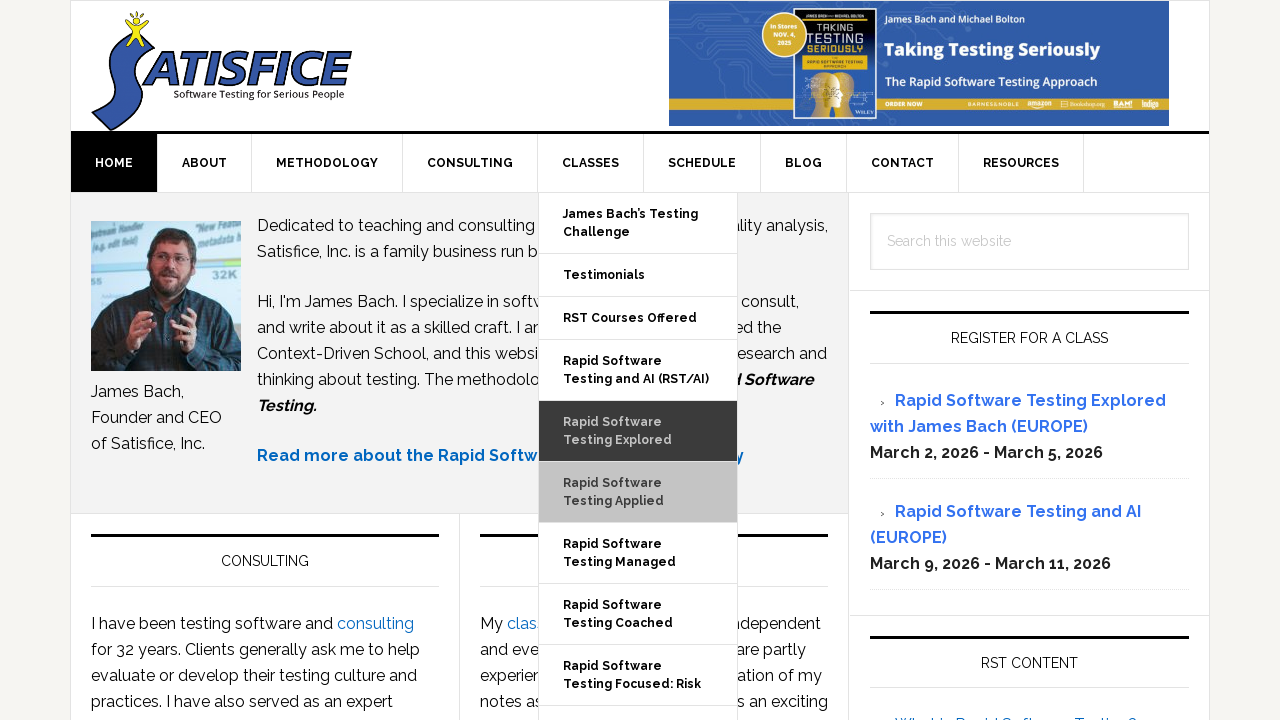

Waited for interaction on sub-menu item 6
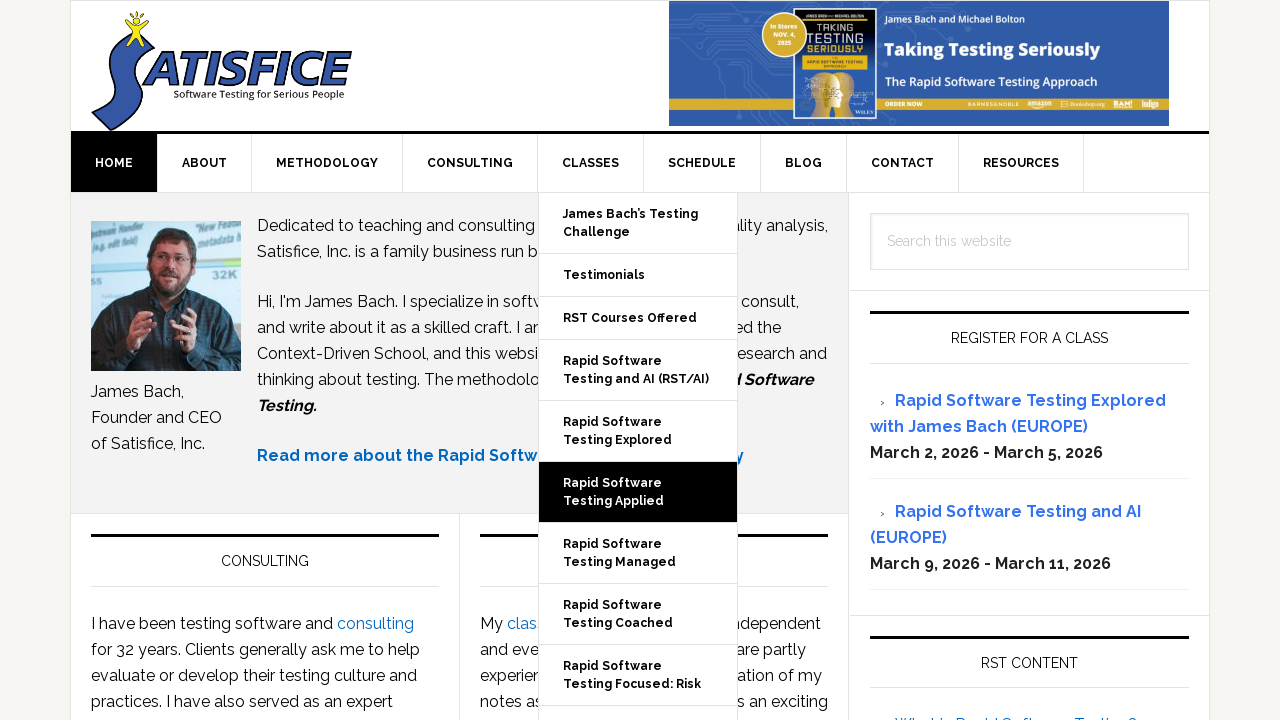

Hovered over sub-menu item 7 of main menu item 5 at (638, 554) on ul#menu-main-navigation > li >> nth=4 >> ul.sub-menu > li >> nth=6 >> > a
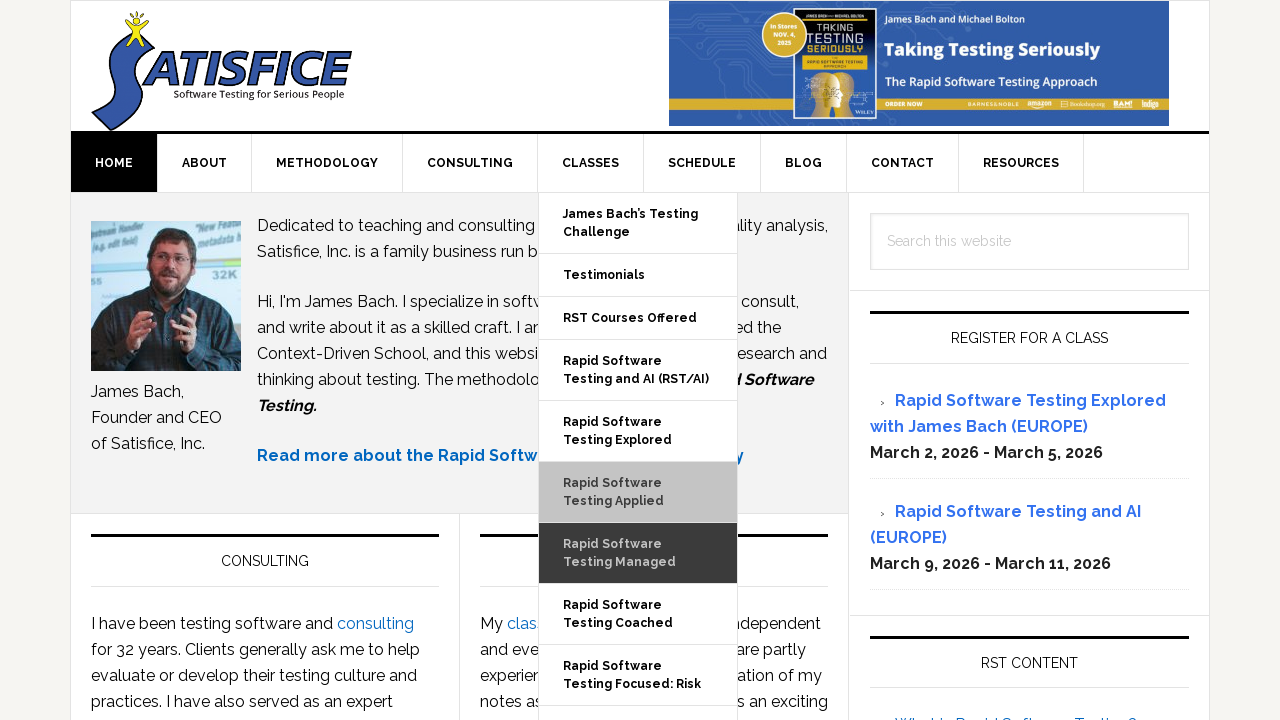

Waited for interaction on sub-menu item 7
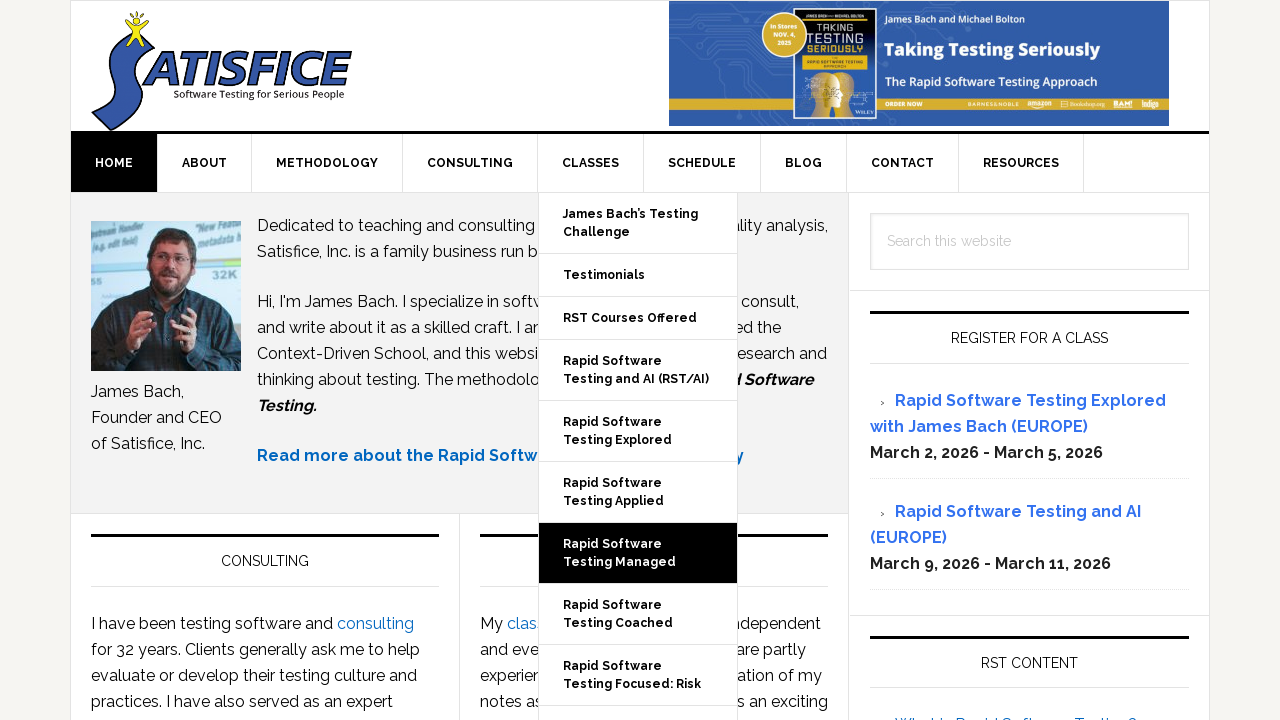

Hovered over sub-menu item 8 of main menu item 5 at (638, 614) on ul#menu-main-navigation > li >> nth=4 >> ul.sub-menu > li >> nth=7 >> > a
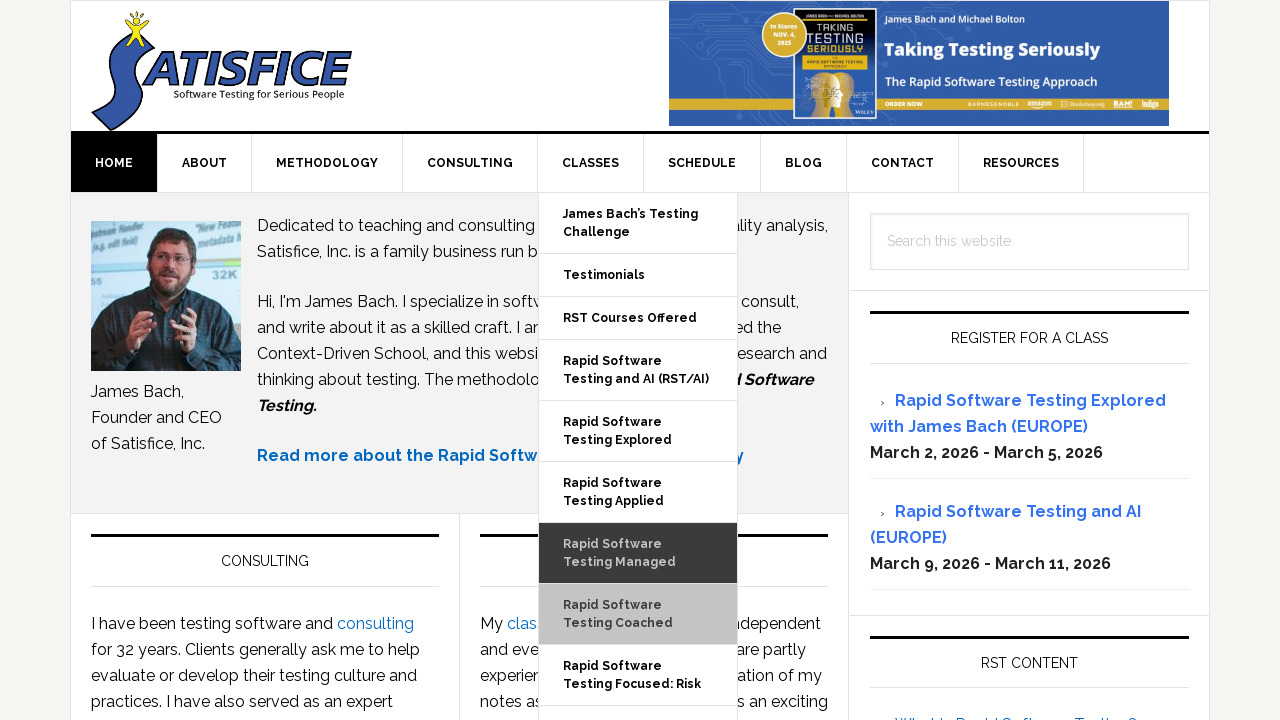

Waited for interaction on sub-menu item 8
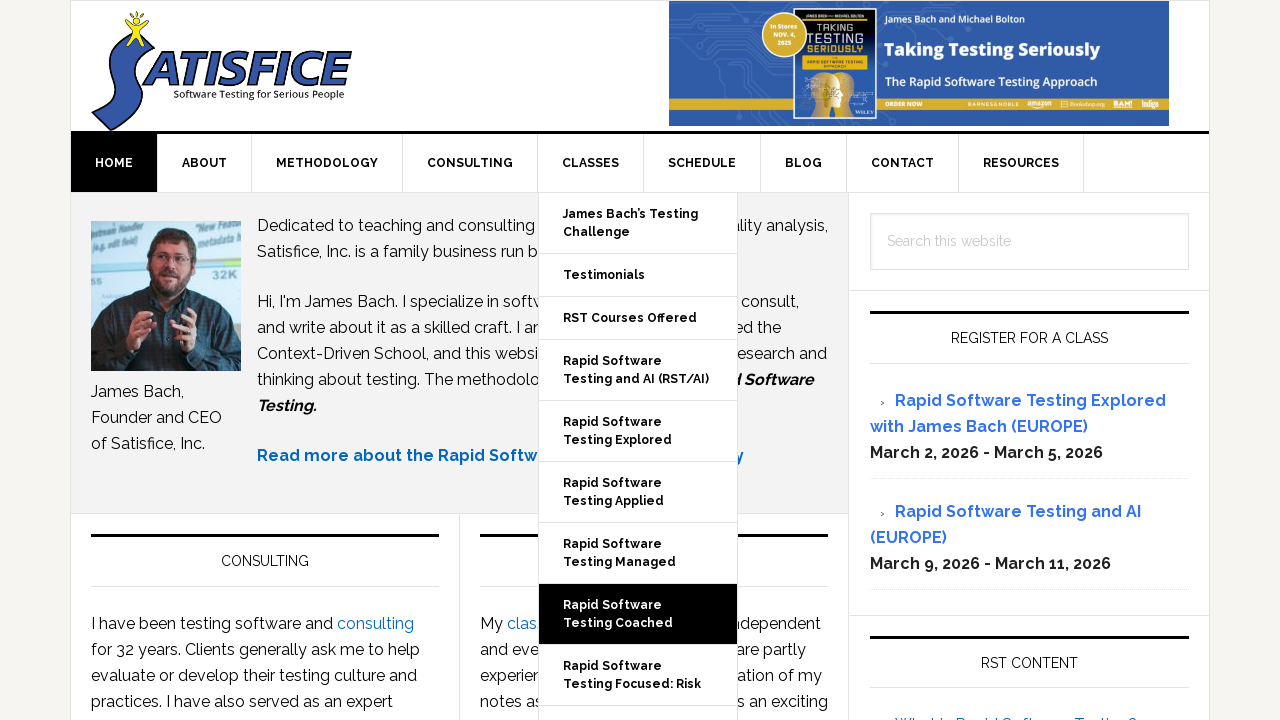

Hovered over sub-menu item 9 of main menu item 5 at (638, 676) on ul#menu-main-navigation > li >> nth=4 >> ul.sub-menu > li >> nth=8 >> > a
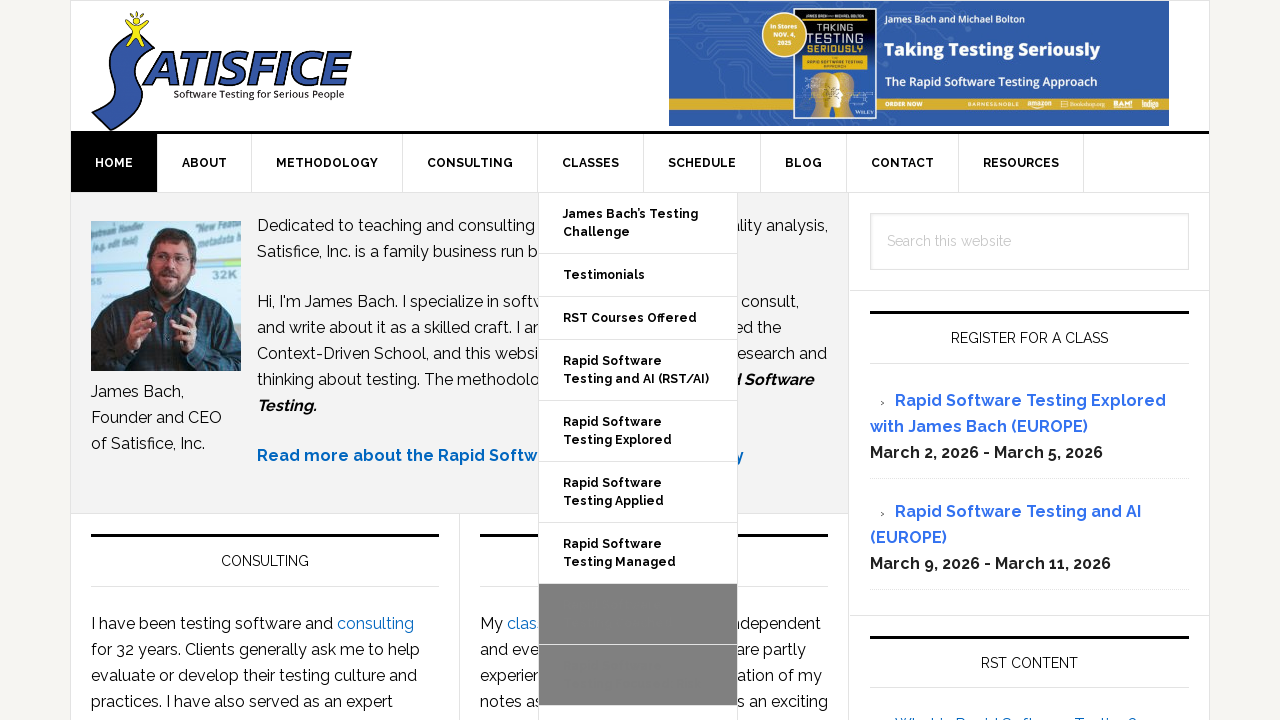

Waited for interaction on sub-menu item 9
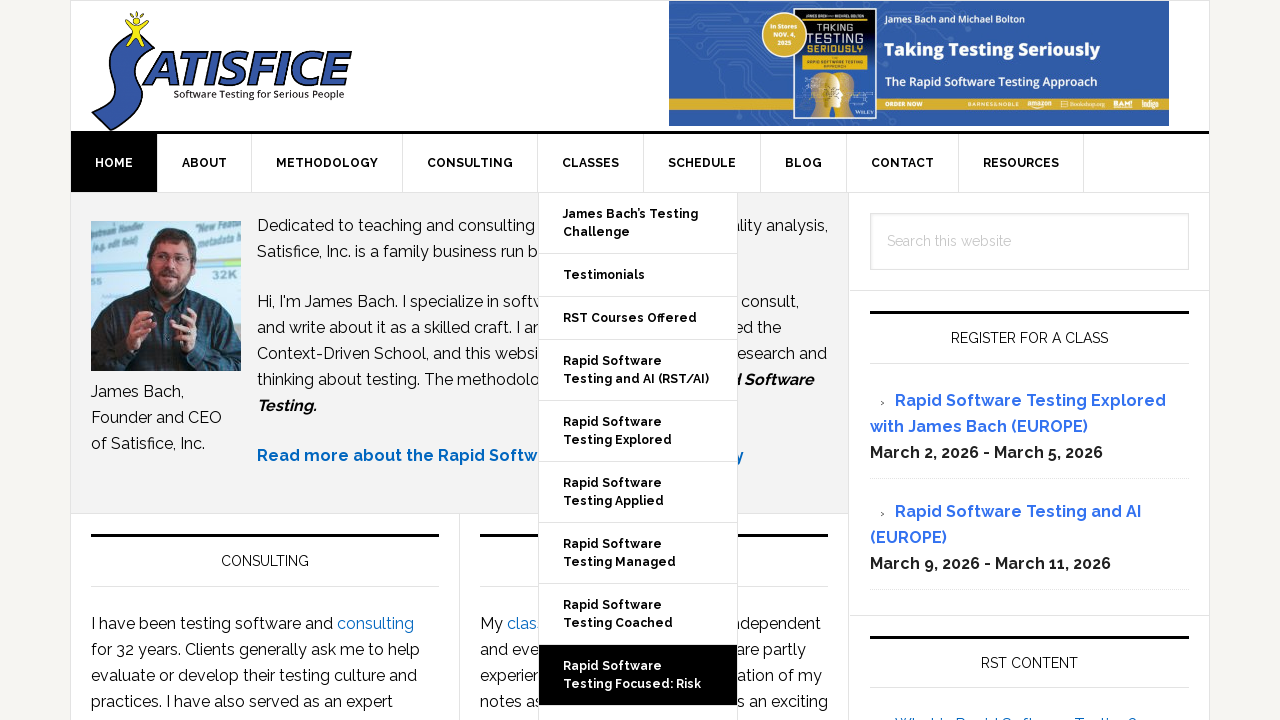

Hovered over sub-menu item 10 of main menu item 5 at (638, 680) on ul#menu-main-navigation > li >> nth=4 >> ul.sub-menu > li >> nth=9 >> > a
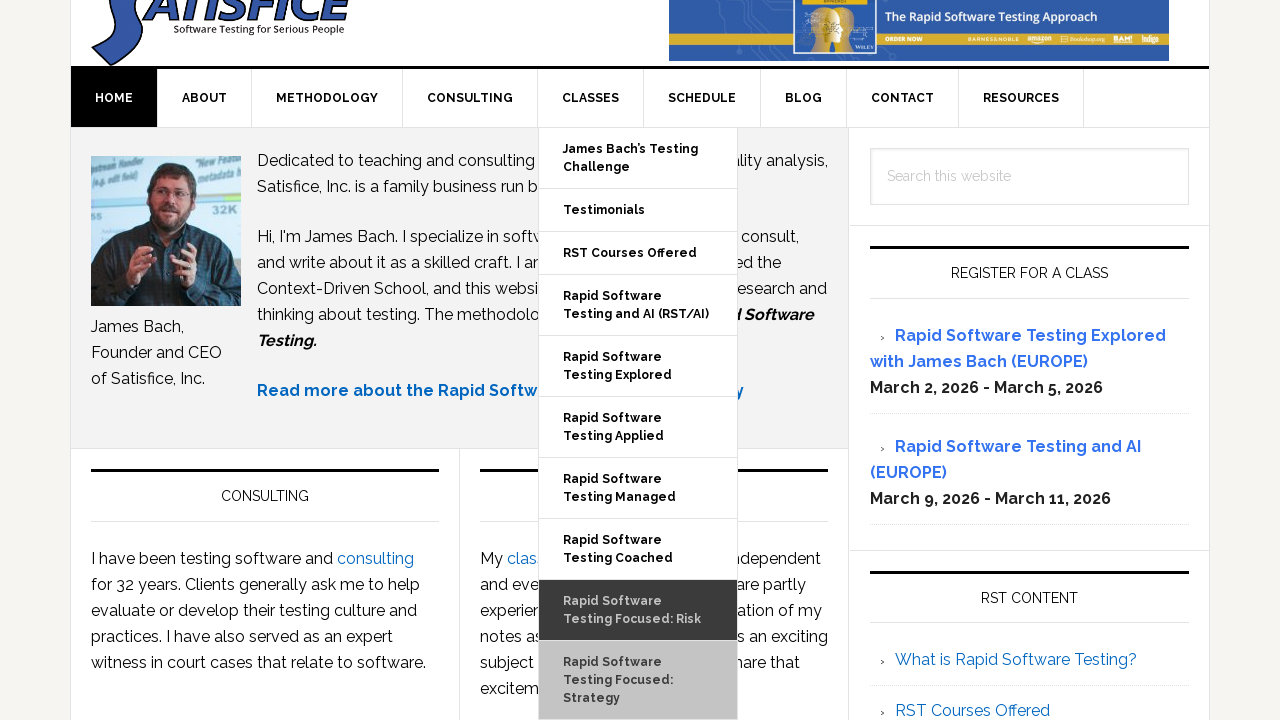

Waited for interaction on sub-menu item 10
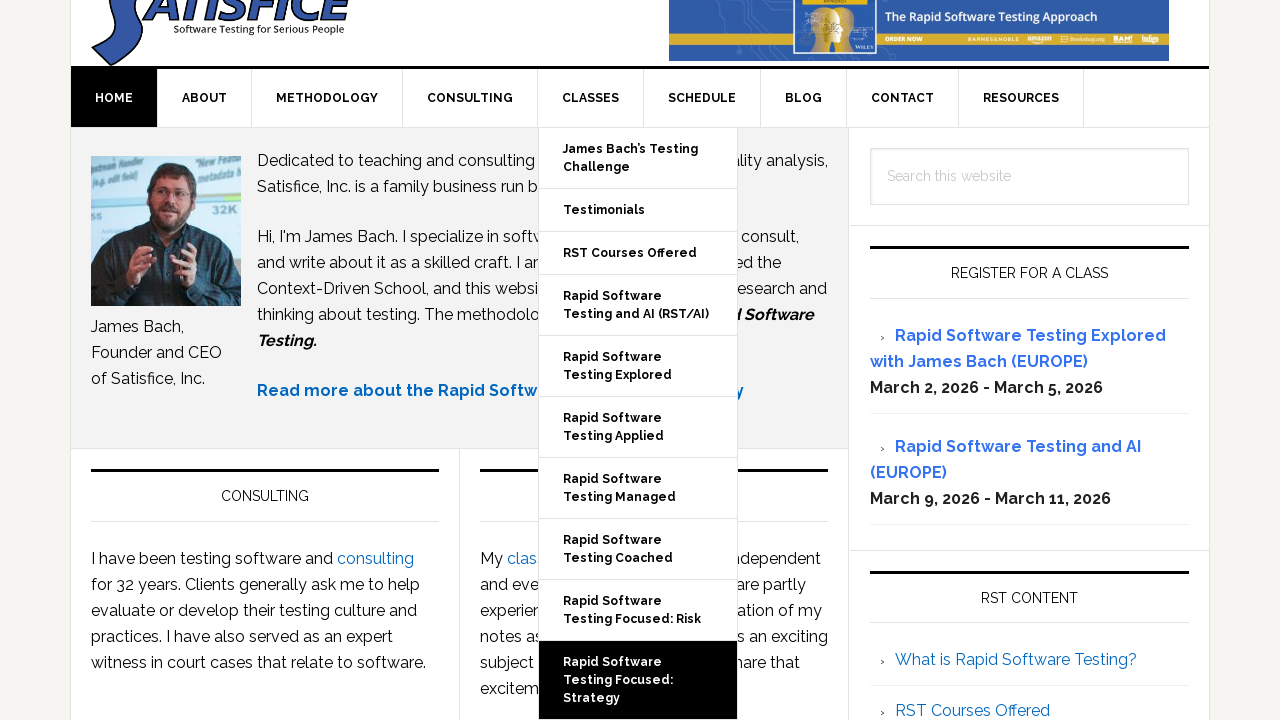

Hovered over main menu item 6 at (702, 98) on ul#menu-main-navigation > li >> nth=5 >> > a
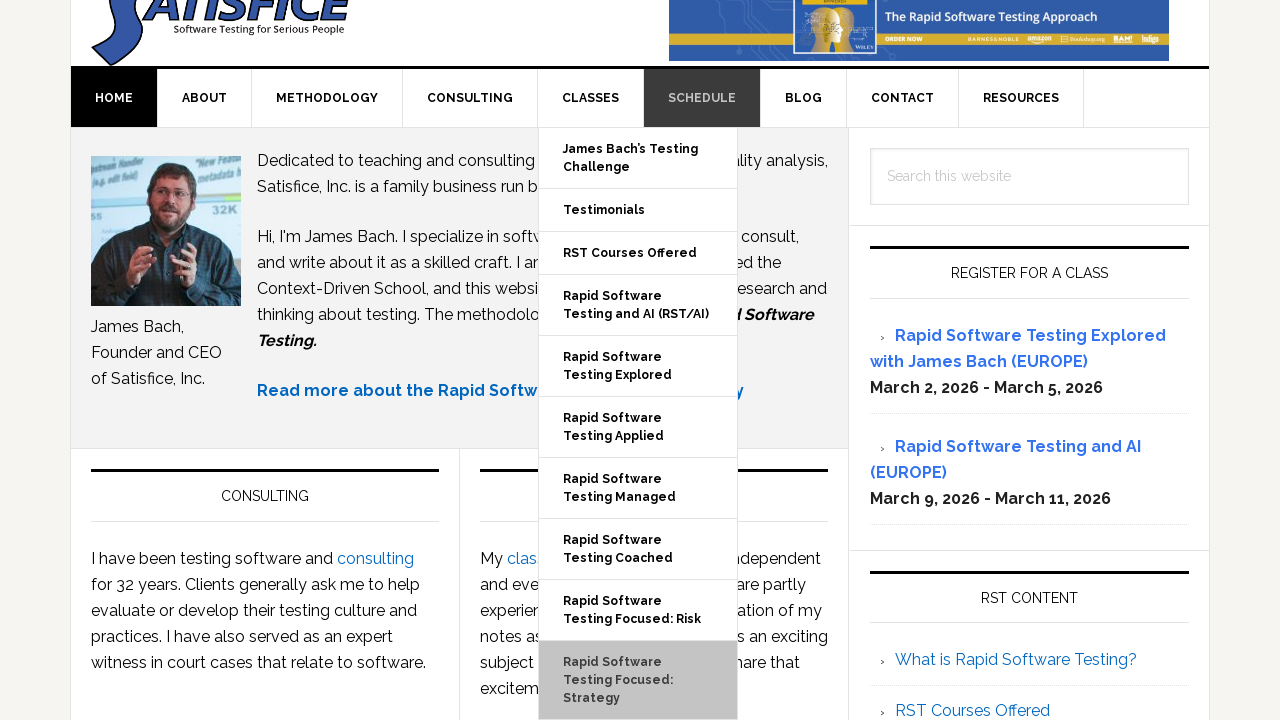

Waited for sub-menu to appear on main menu item 6
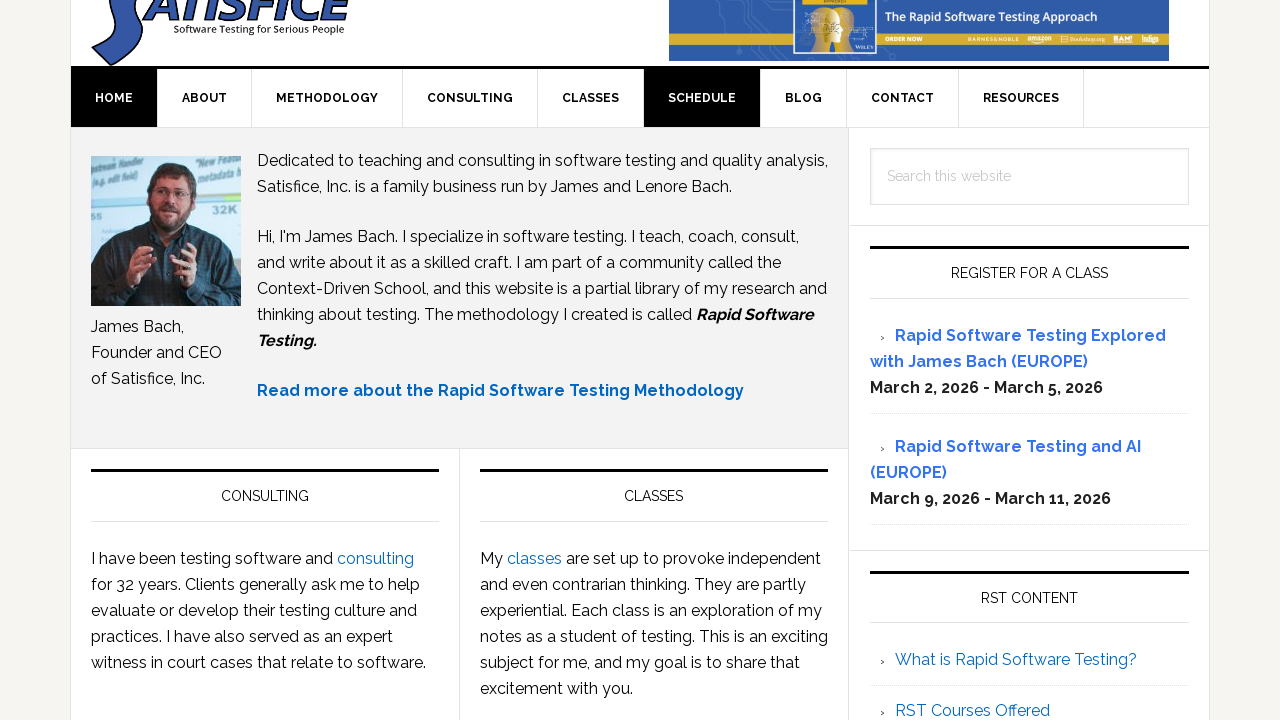

Retrieved sub-menu items for main menu item 6
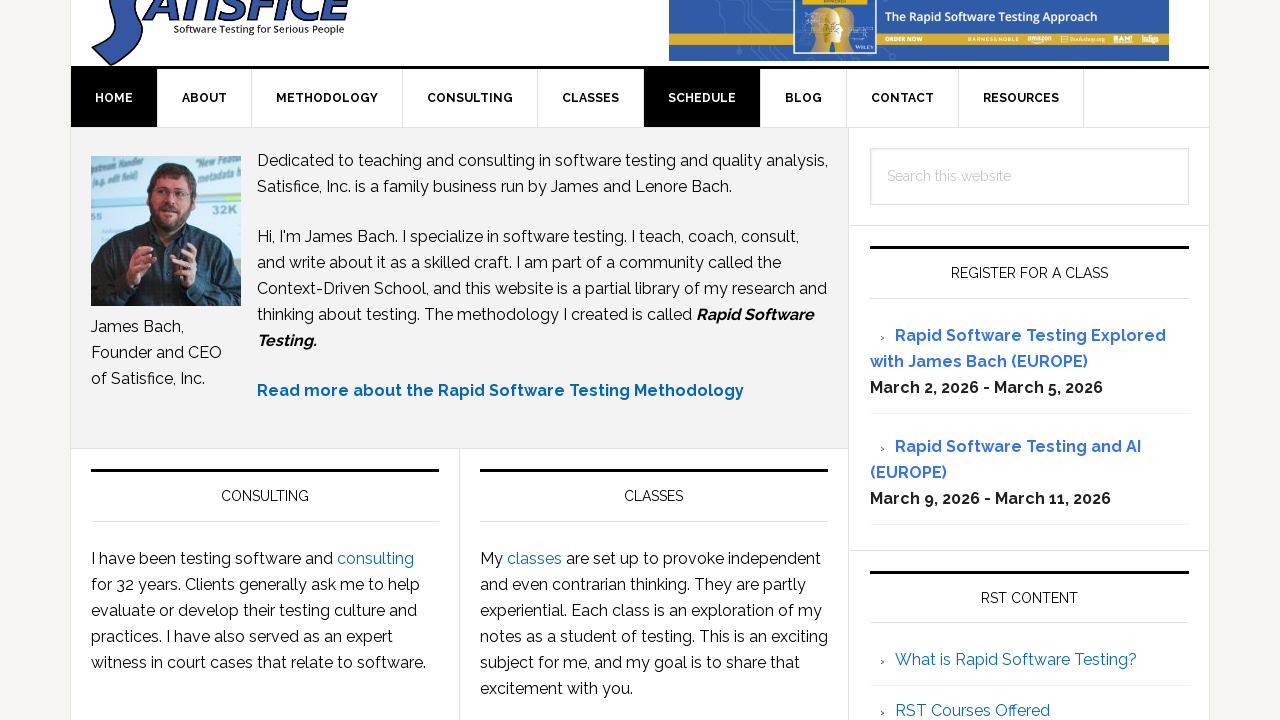

Hovered over main menu item 7 at (804, 98) on ul#menu-main-navigation > li >> nth=6 >> > a
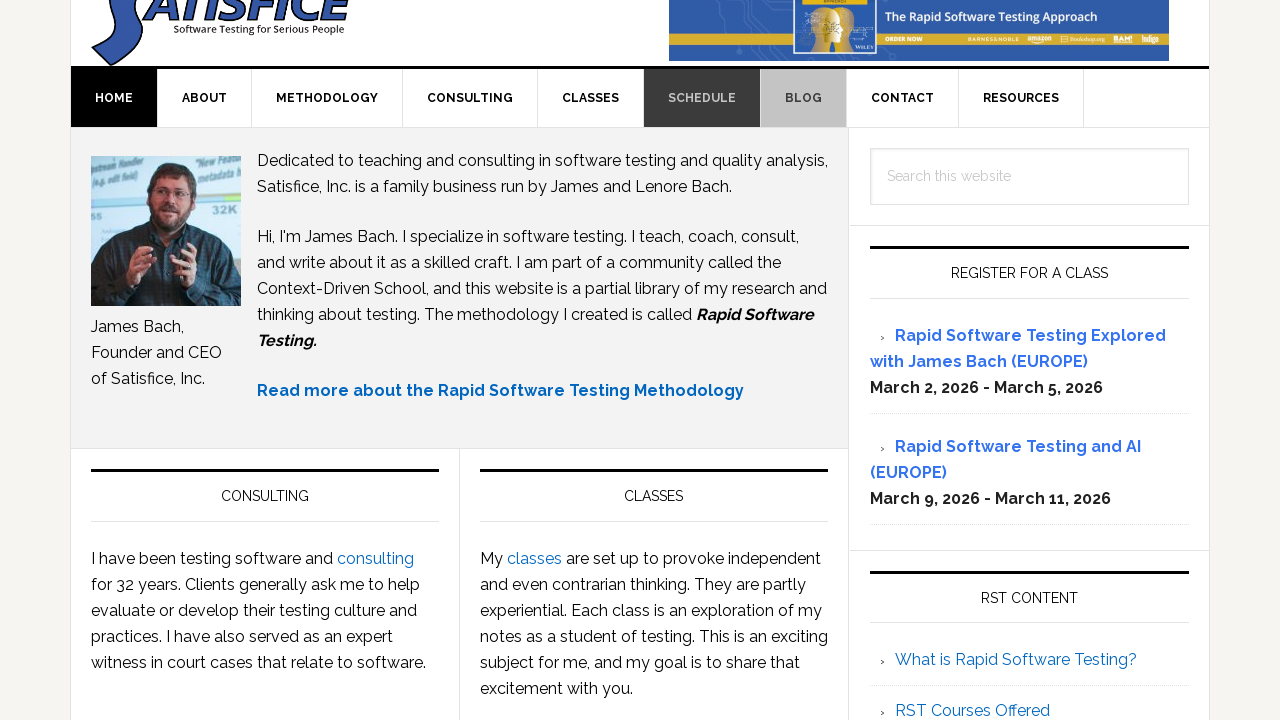

Waited for sub-menu to appear on main menu item 7
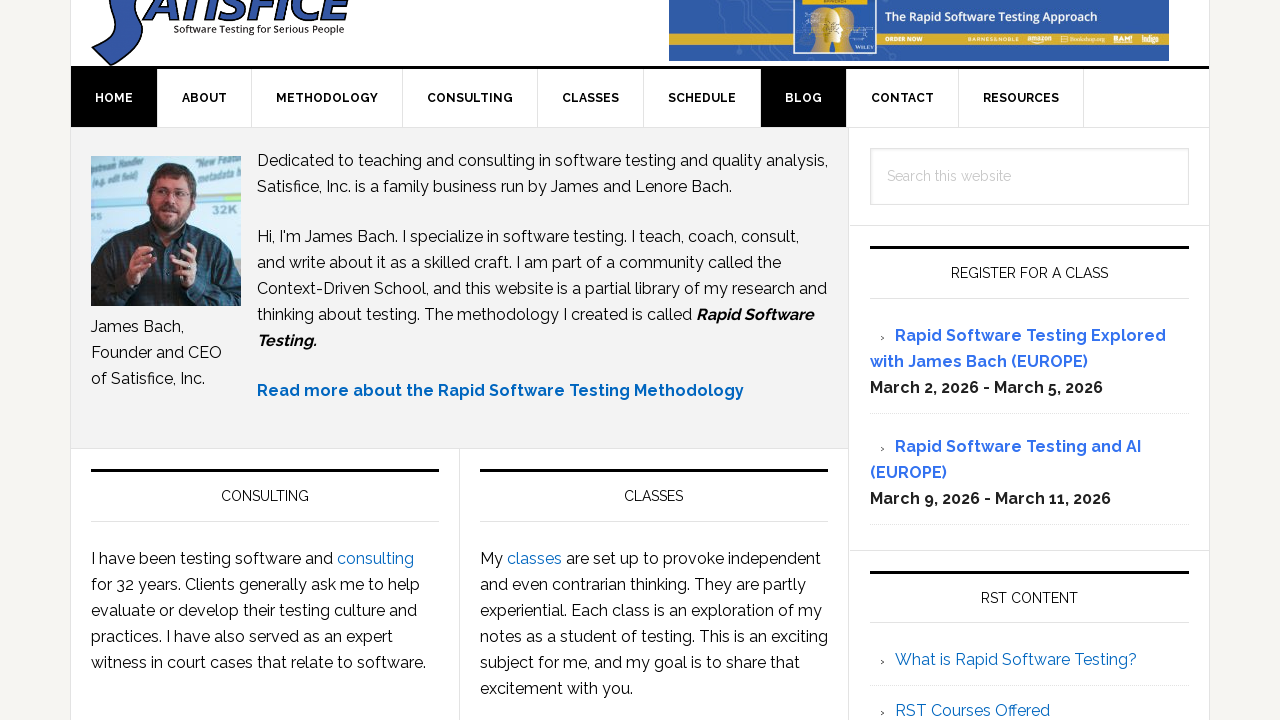

Retrieved sub-menu items for main menu item 7
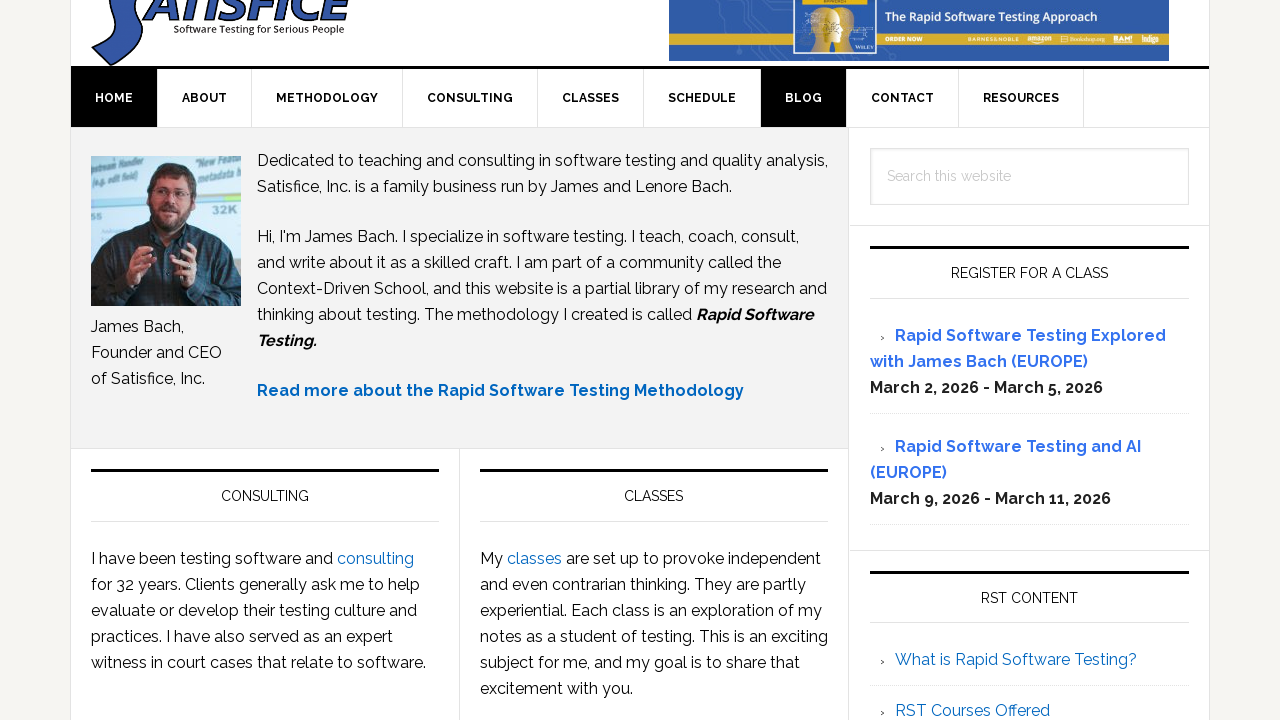

Hovered over main menu item 8 at (903, 98) on ul#menu-main-navigation > li >> nth=7 >> > a
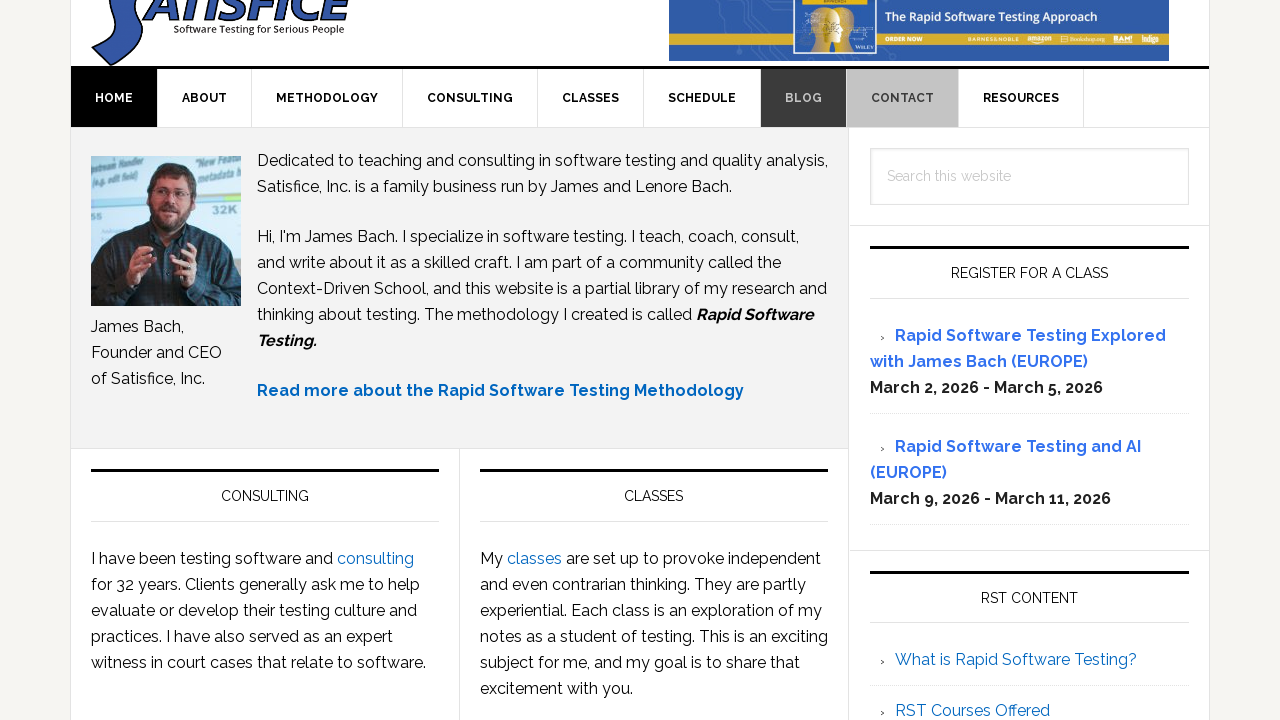

Waited for sub-menu to appear on main menu item 8
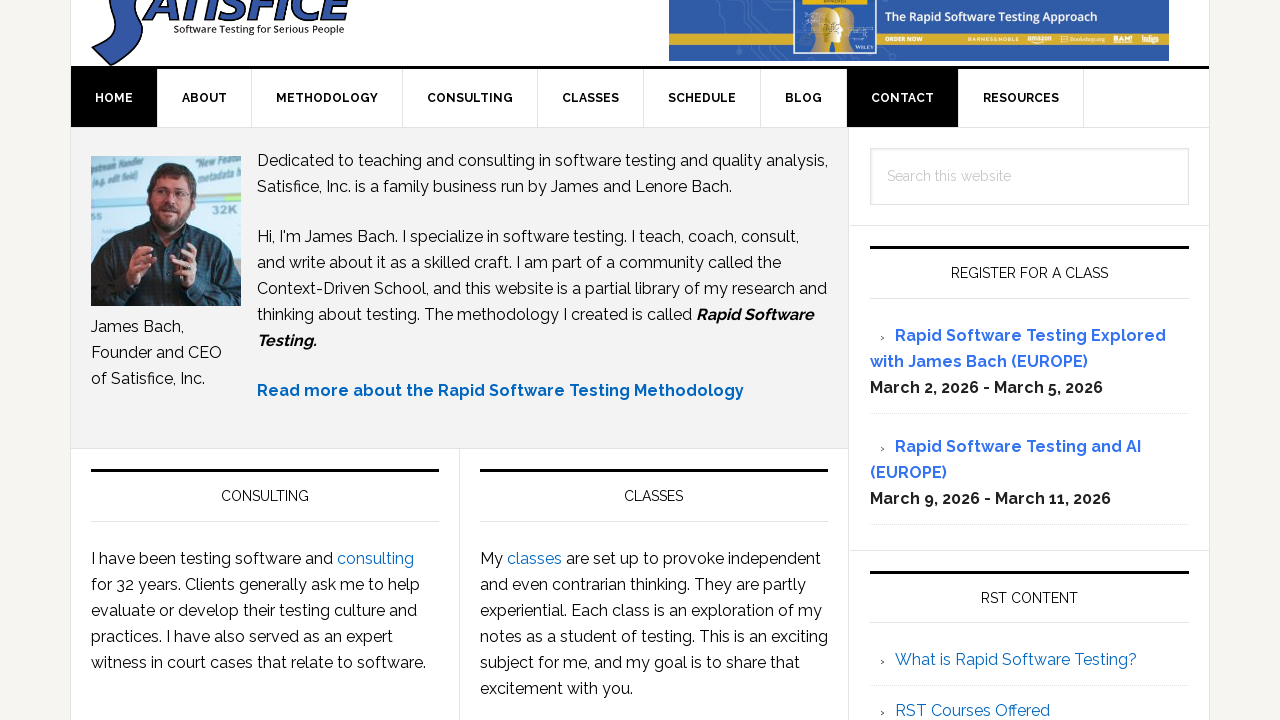

Retrieved sub-menu items for main menu item 8
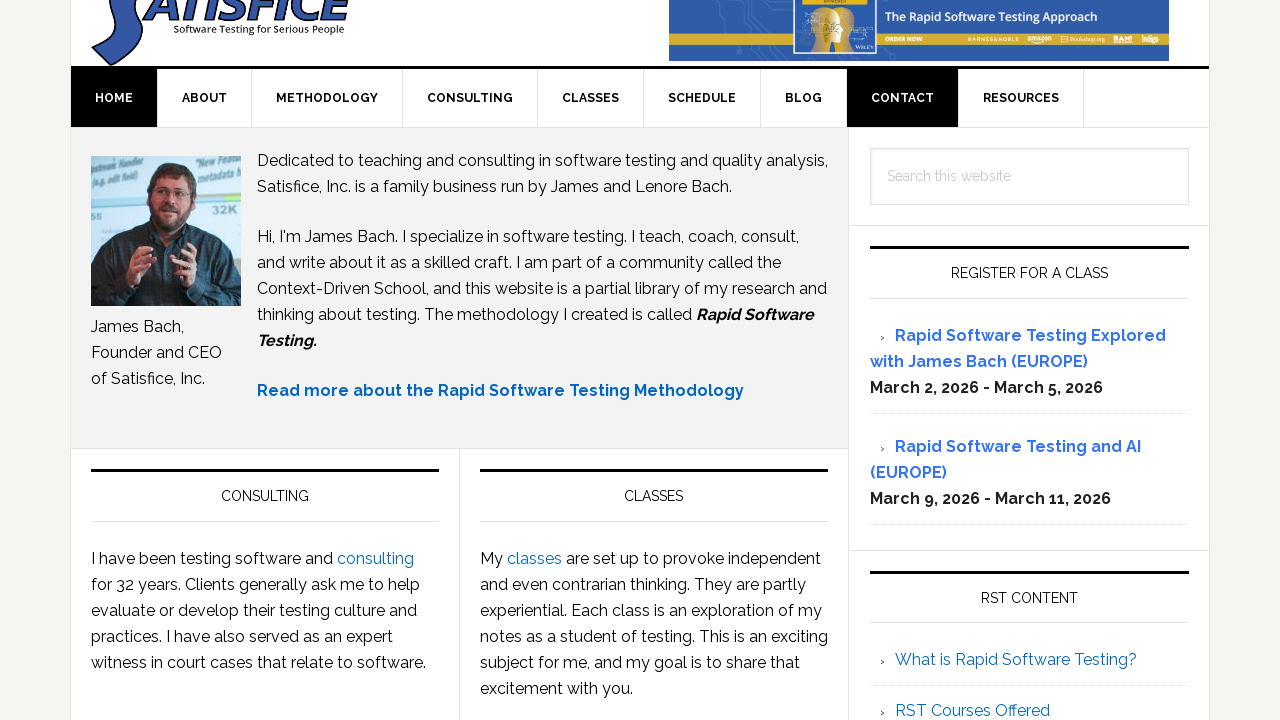

Hovered over main menu item 9 at (1022, 98) on ul#menu-main-navigation > li >> nth=8 >> > a
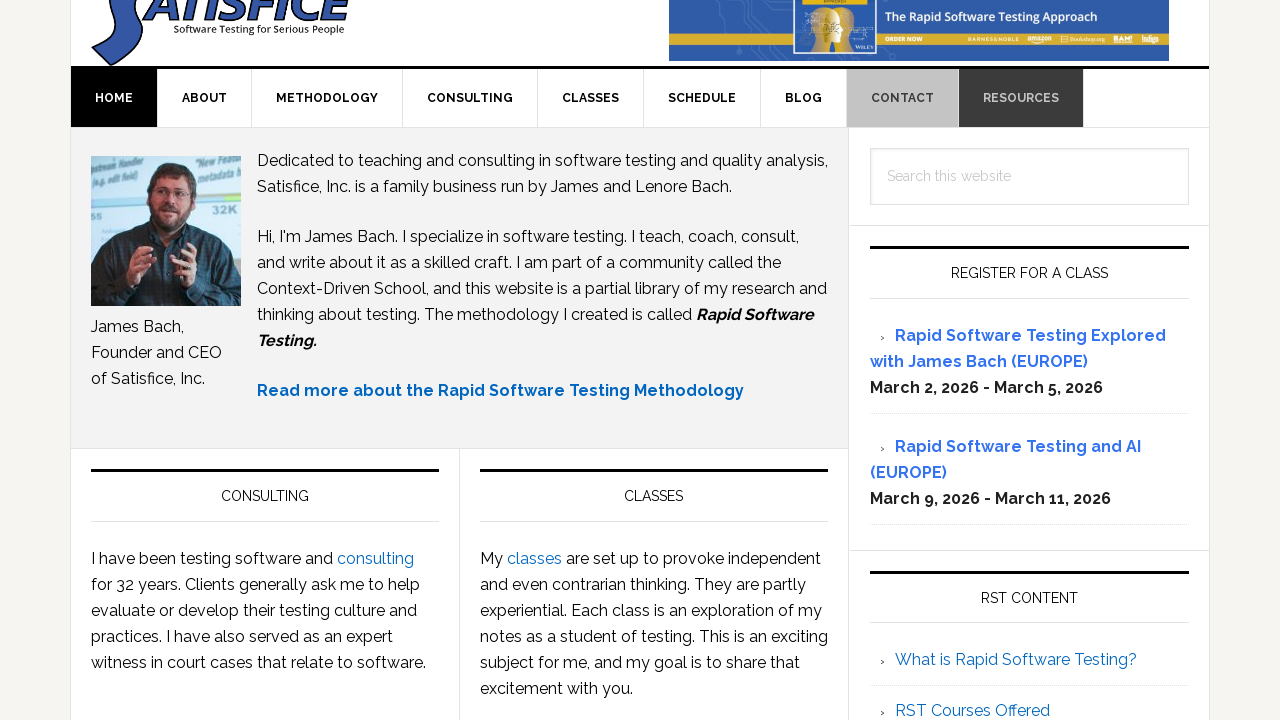

Waited for sub-menu to appear on main menu item 9
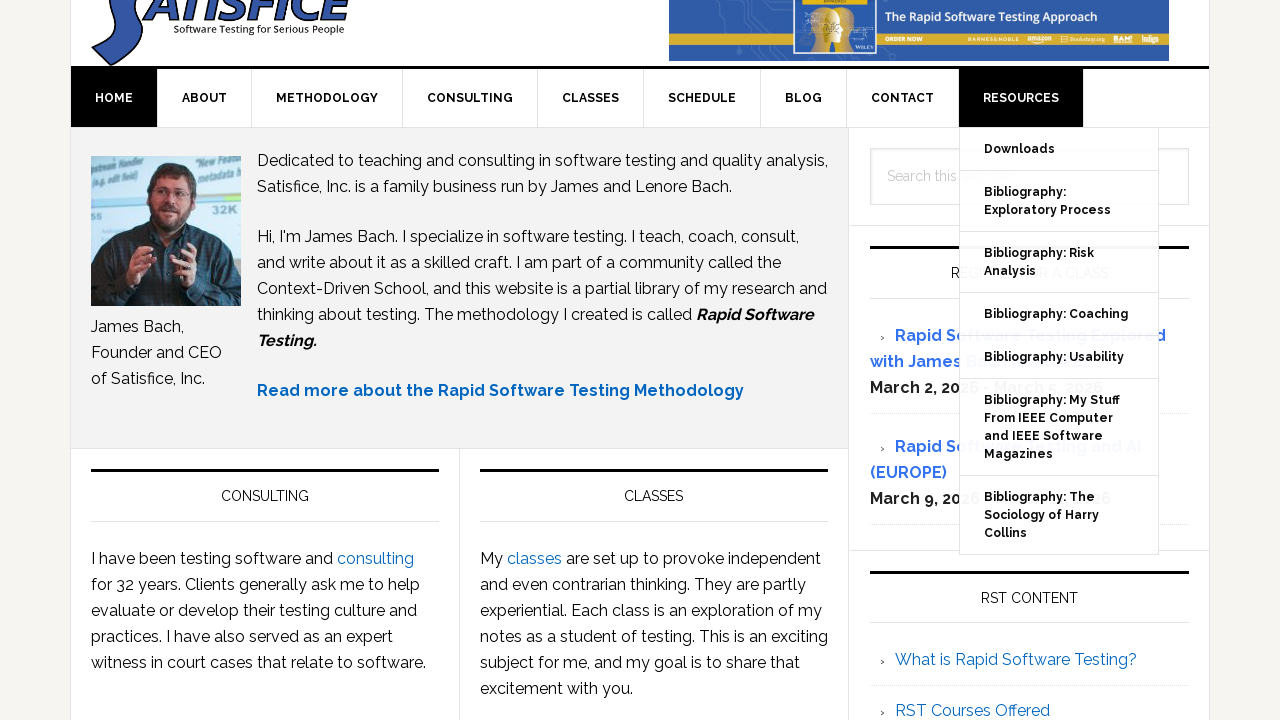

Retrieved sub-menu items for main menu item 9
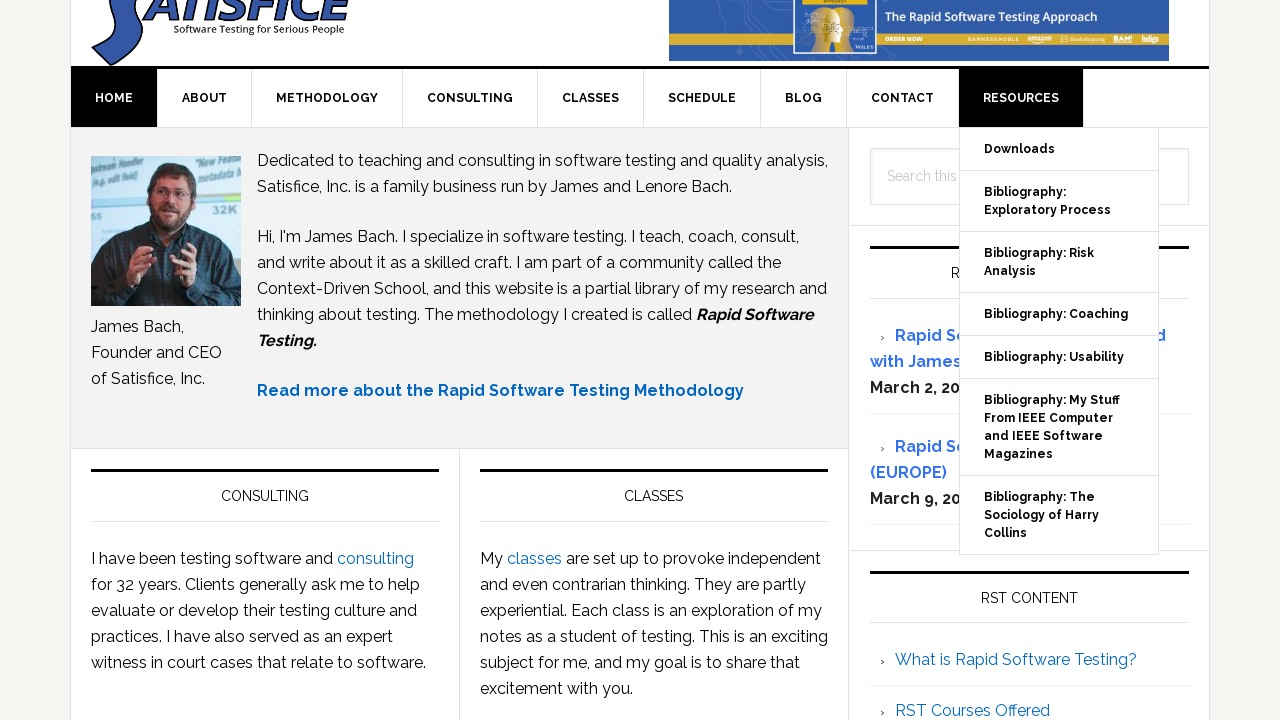

Hovered over sub-menu item 1 of main menu item 9 at (1059, 150) on ul#menu-main-navigation > li >> nth=8 >> ul.sub-menu > li >> nth=0 >> > a
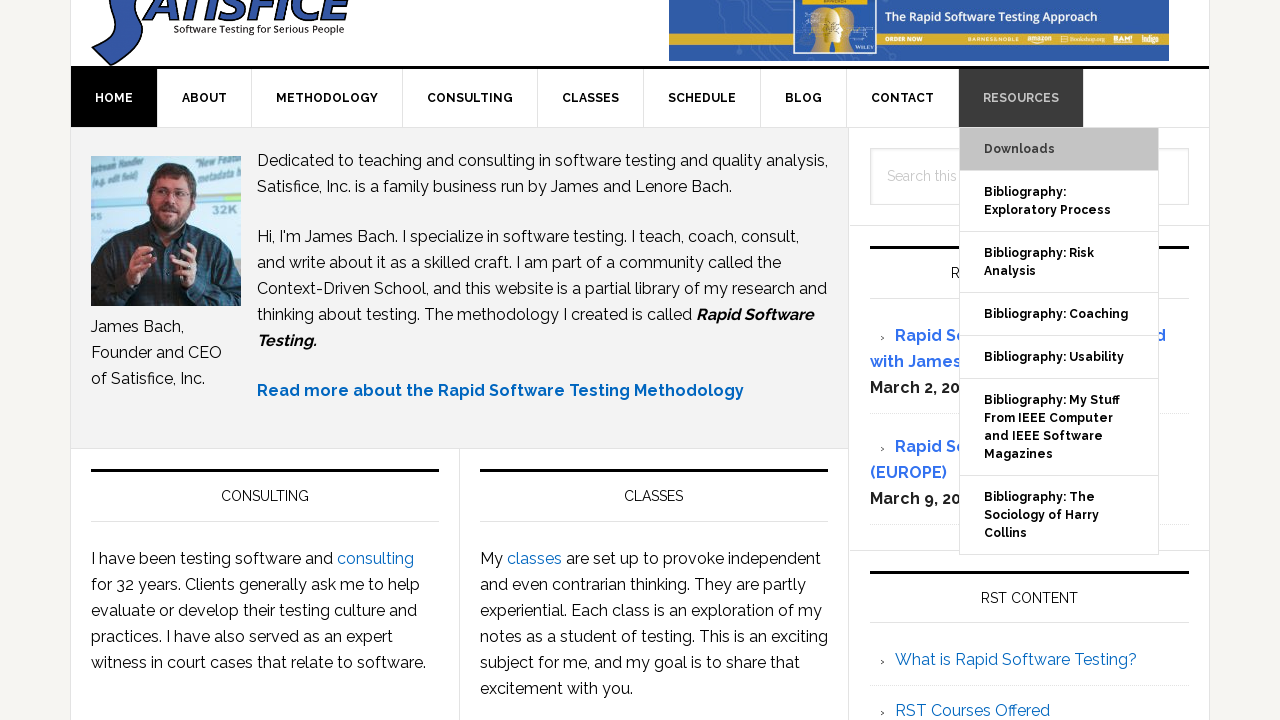

Waited for interaction on sub-menu item 1
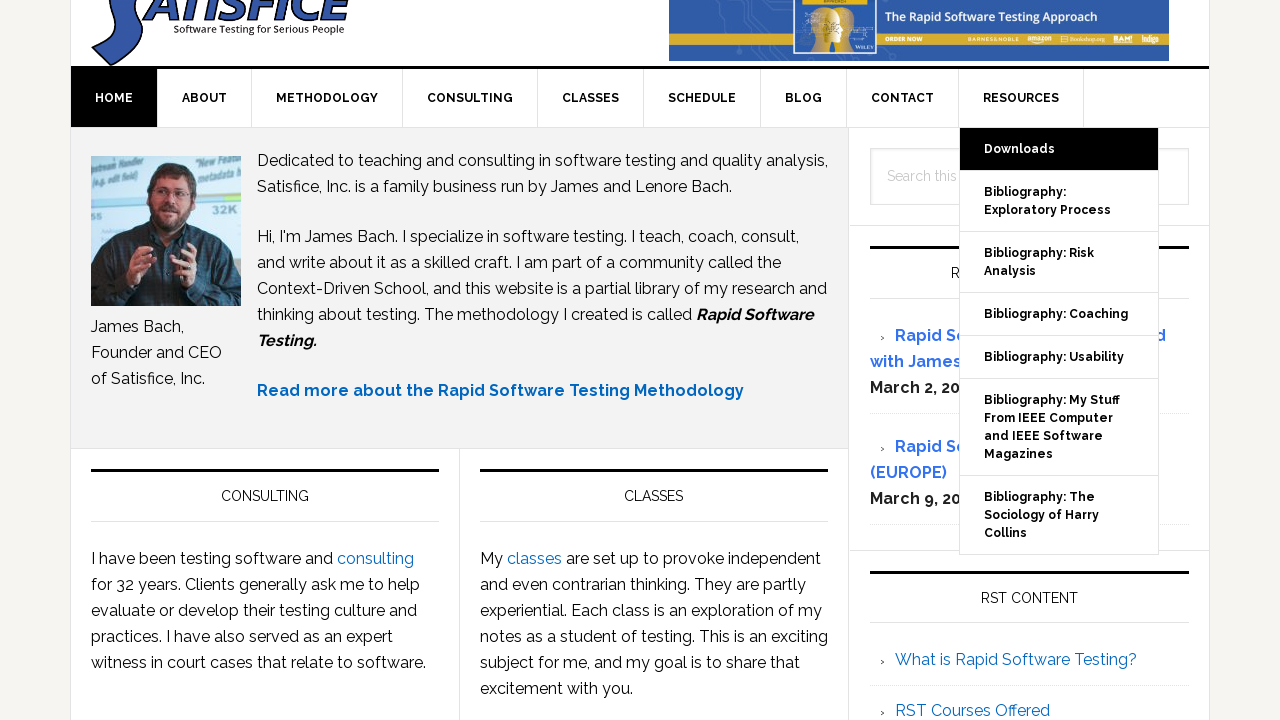

Hovered over sub-menu item 2 of main menu item 9 at (1059, 202) on ul#menu-main-navigation > li >> nth=8 >> ul.sub-menu > li >> nth=1 >> > a
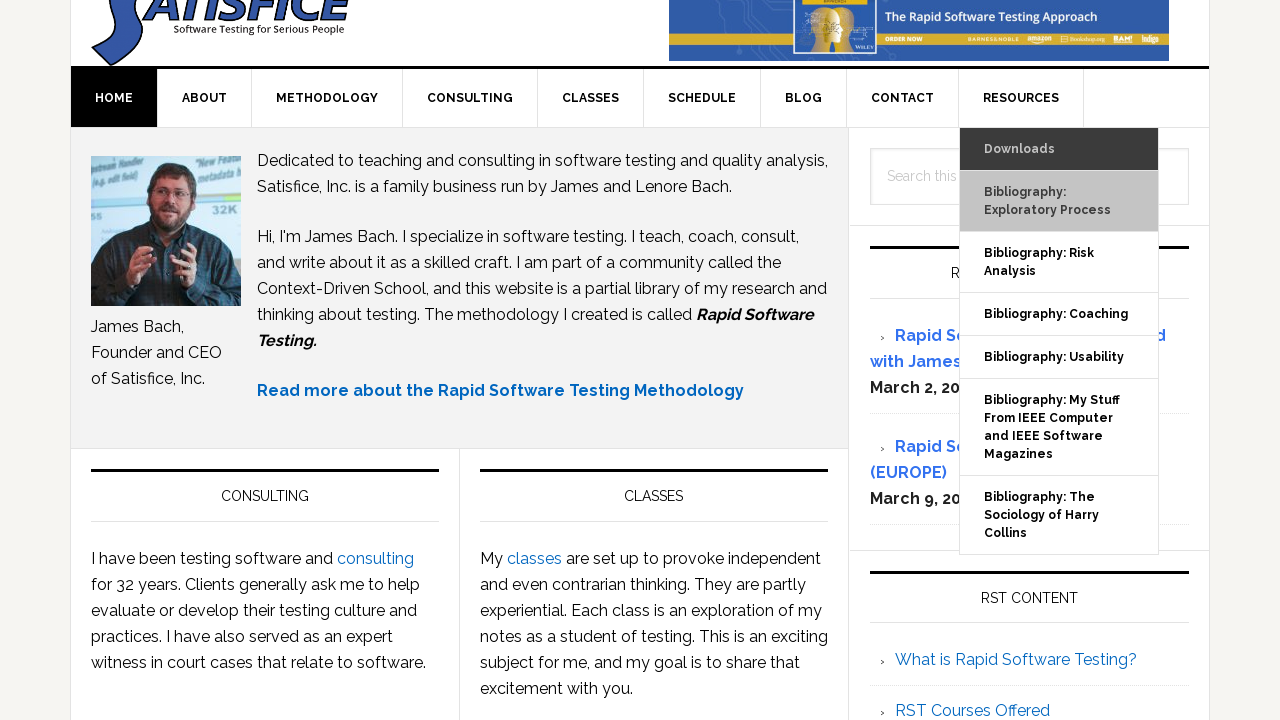

Waited for interaction on sub-menu item 2
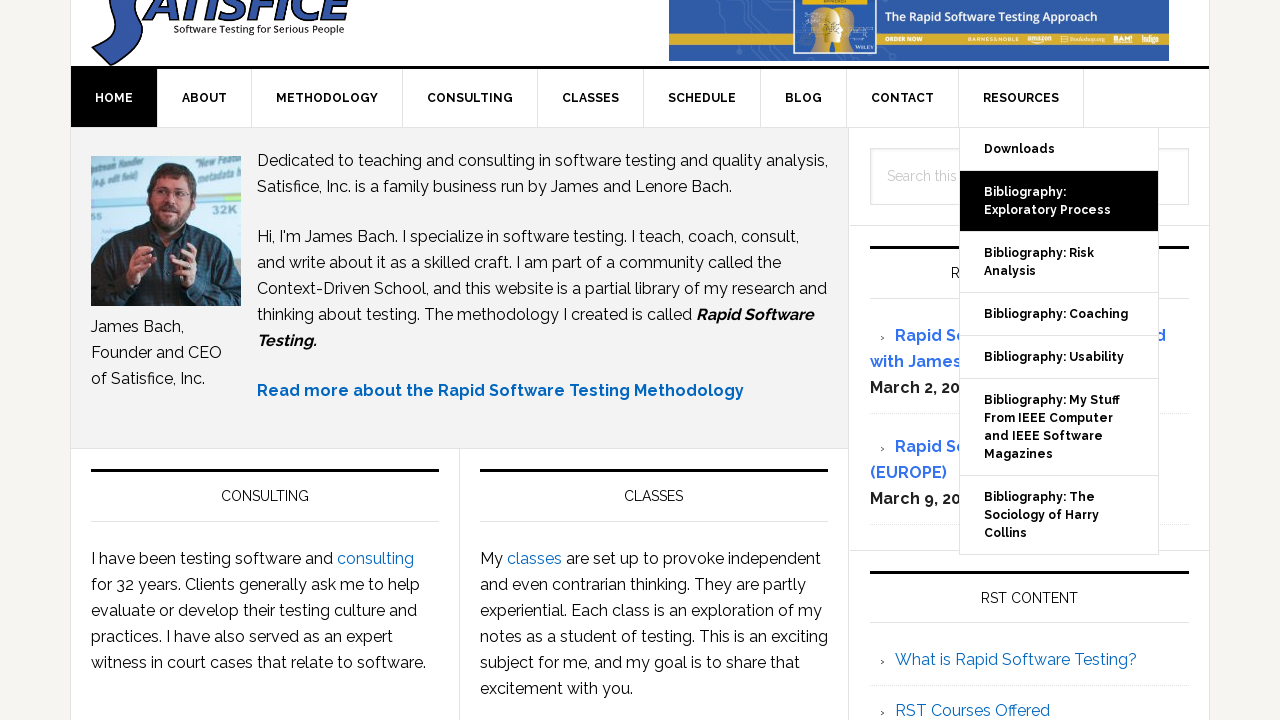

Hovered over sub-menu item 3 of main menu item 9 at (1059, 262) on ul#menu-main-navigation > li >> nth=8 >> ul.sub-menu > li >> nth=2 >> > a
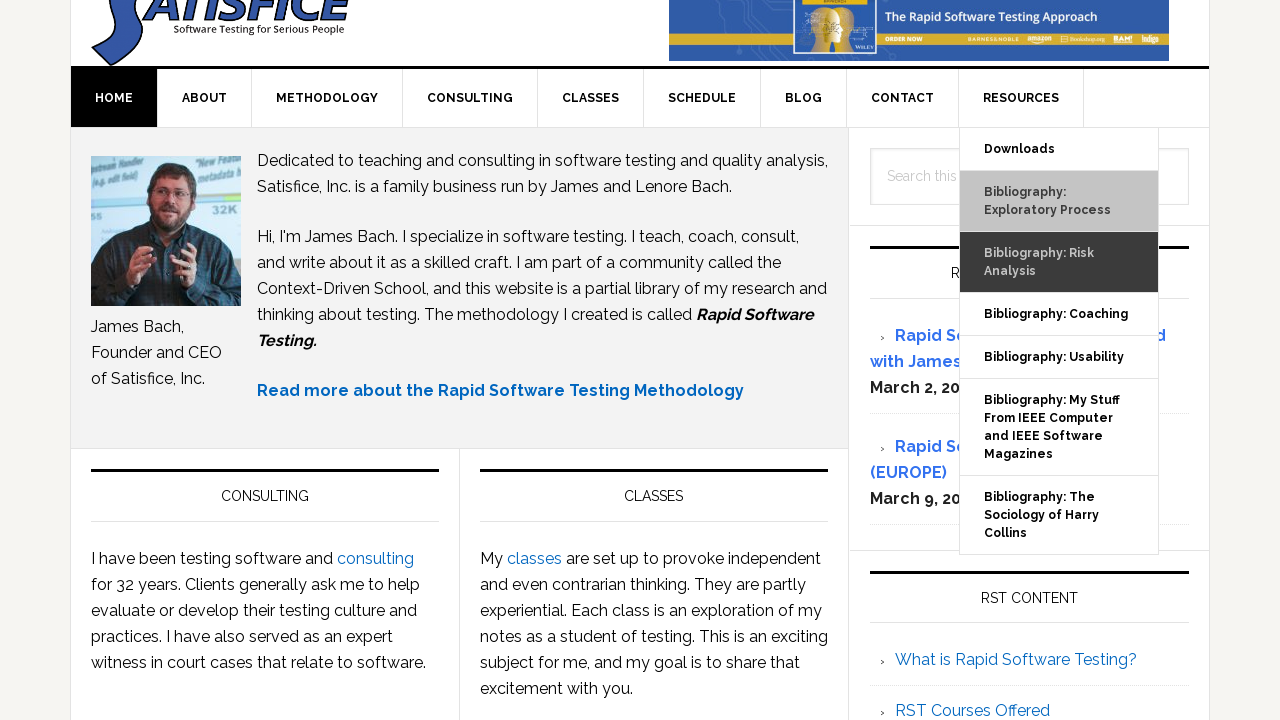

Waited for interaction on sub-menu item 3
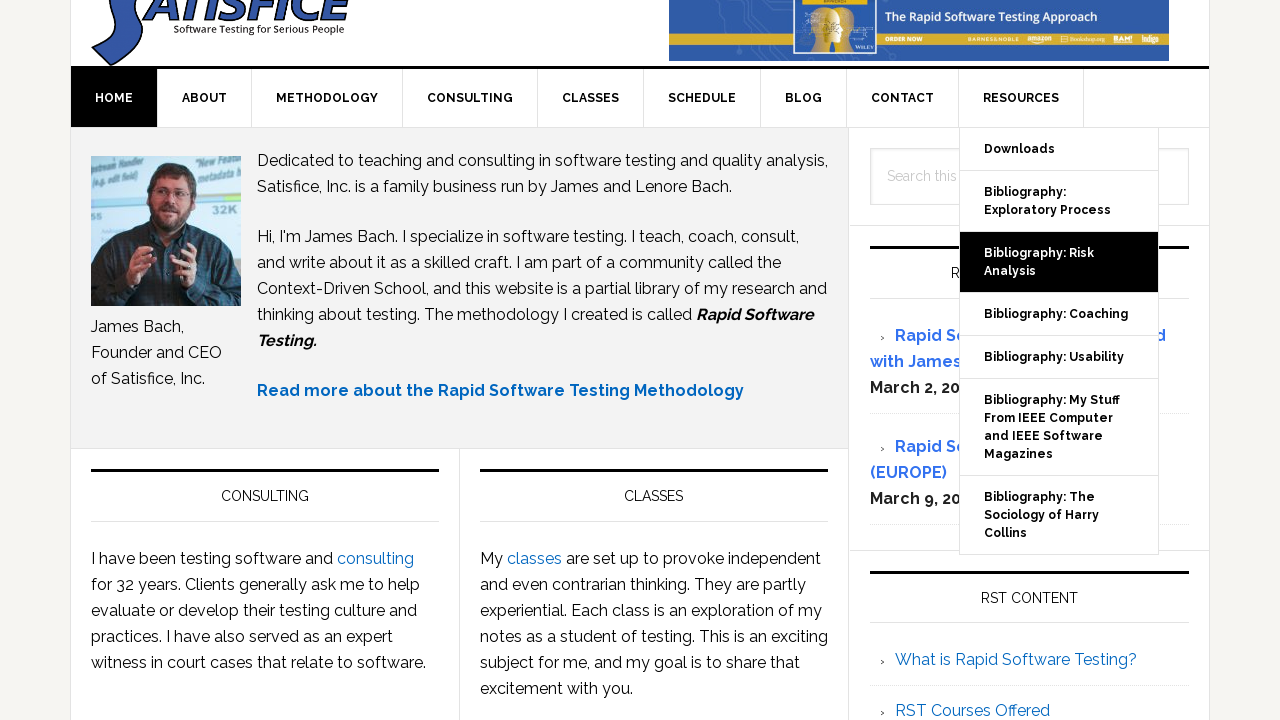

Hovered over sub-menu item 4 of main menu item 9 at (1059, 314) on ul#menu-main-navigation > li >> nth=8 >> ul.sub-menu > li >> nth=3 >> > a
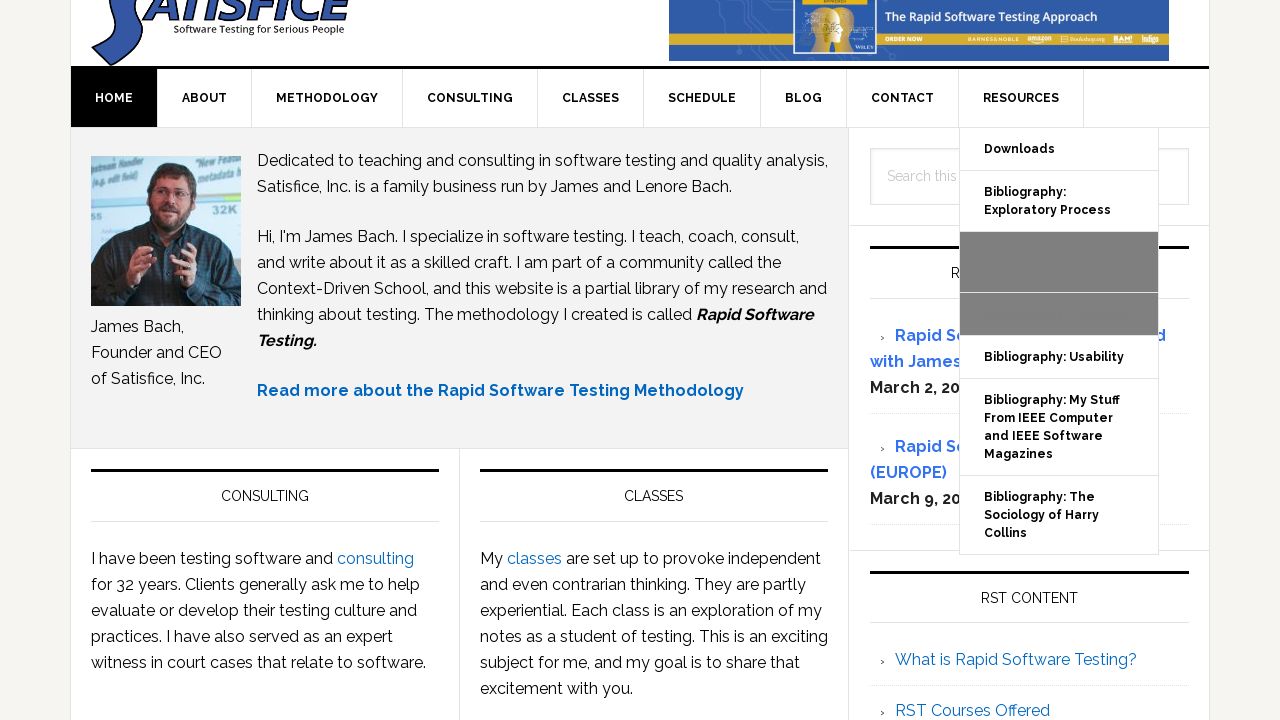

Waited for interaction on sub-menu item 4
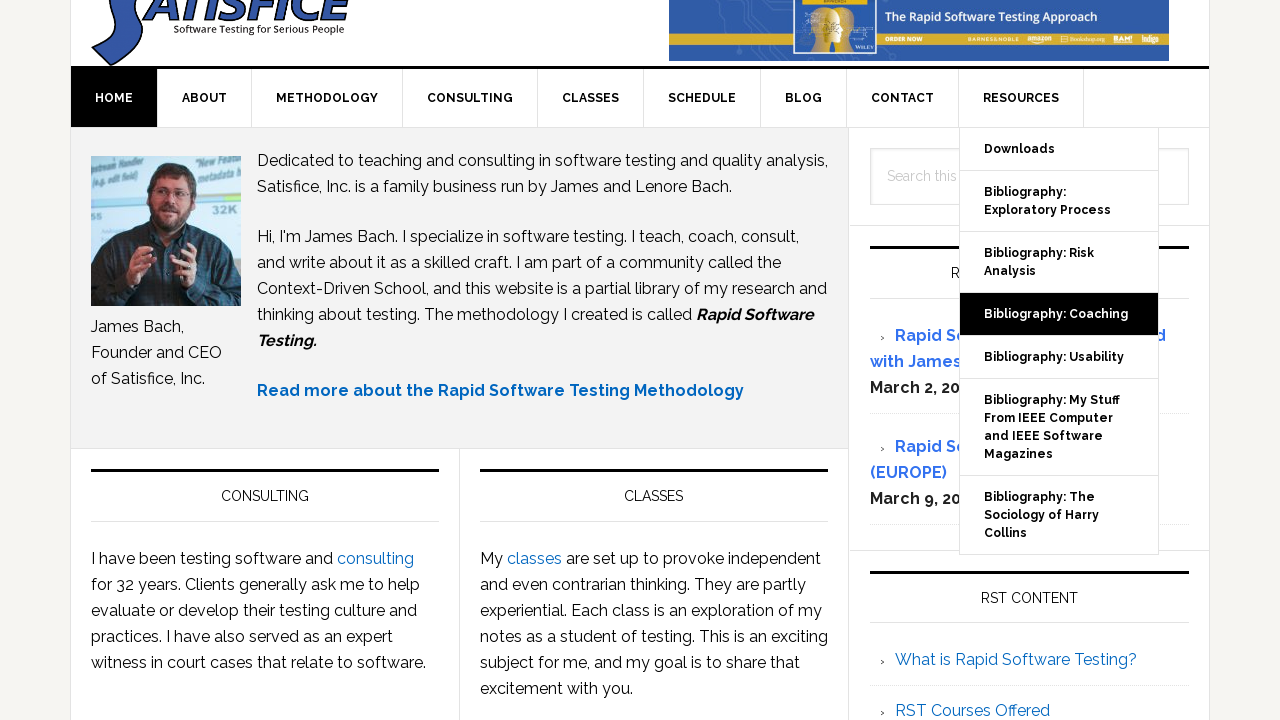

Hovered over sub-menu item 5 of main menu item 9 at (1059, 358) on ul#menu-main-navigation > li >> nth=8 >> ul.sub-menu > li >> nth=4 >> > a
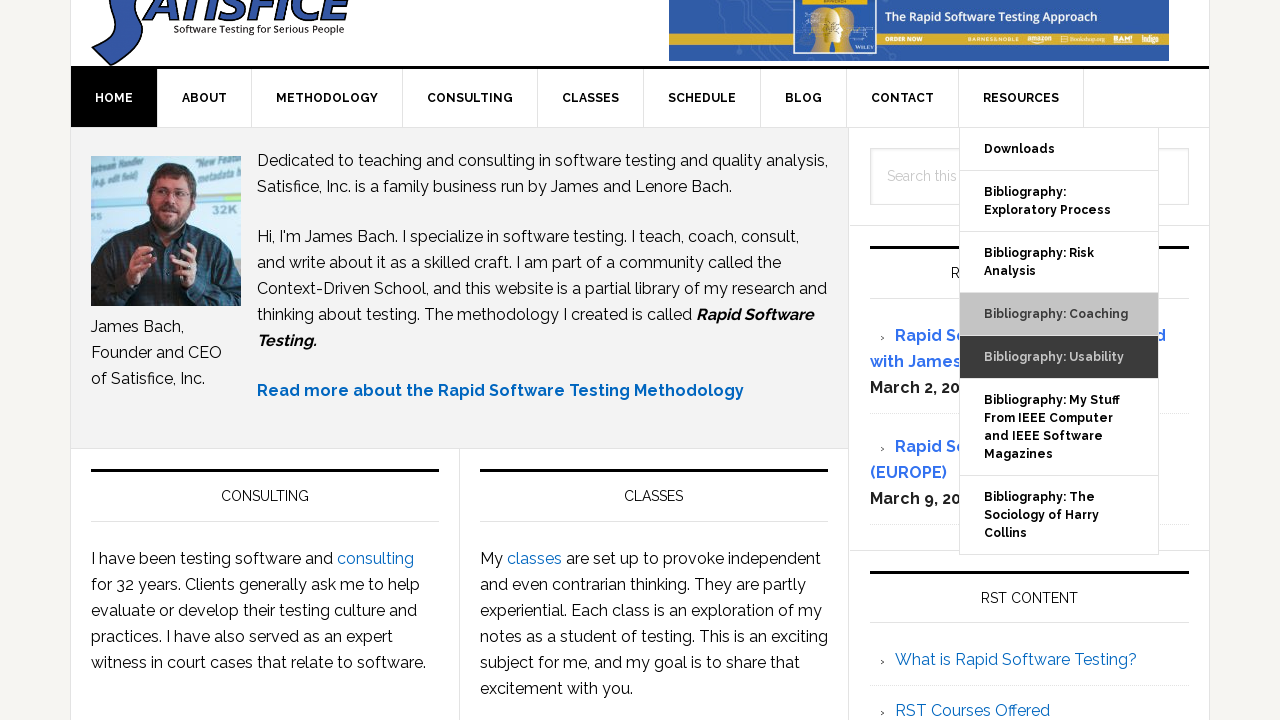

Waited for interaction on sub-menu item 5
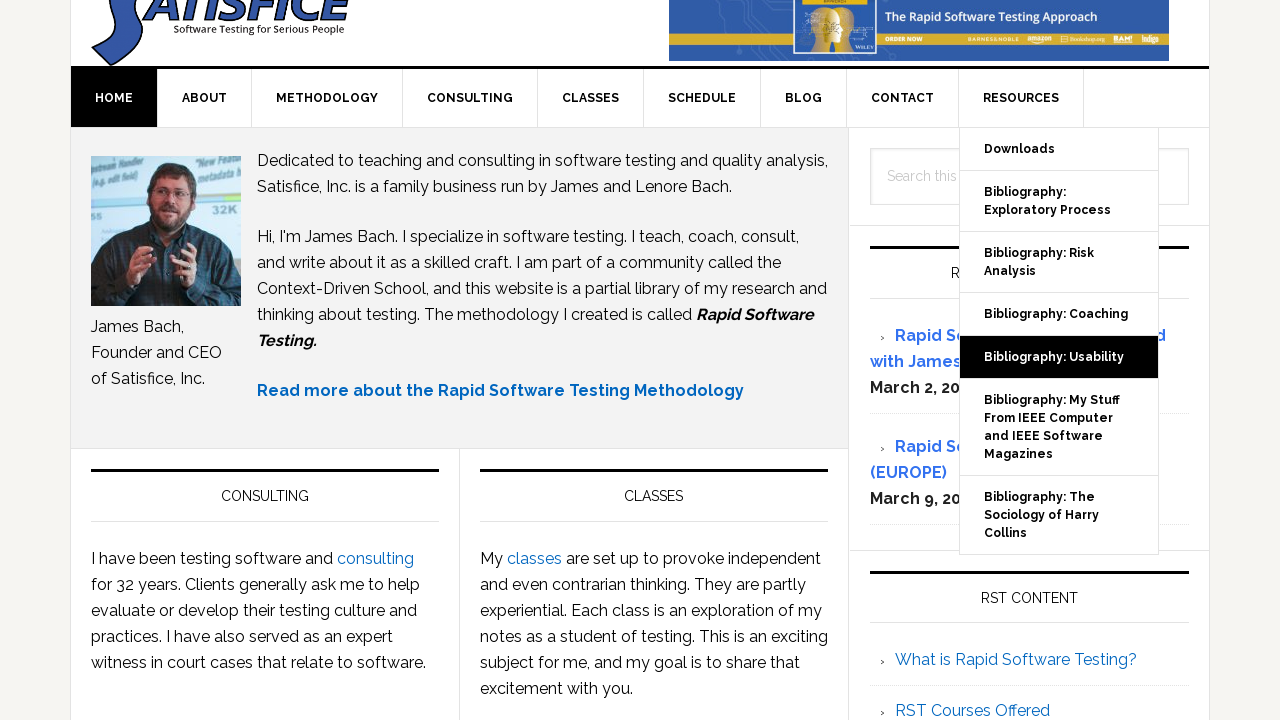

Hovered over sub-menu item 6 of main menu item 9 at (1059, 428) on ul#menu-main-navigation > li >> nth=8 >> ul.sub-menu > li >> nth=5 >> > a
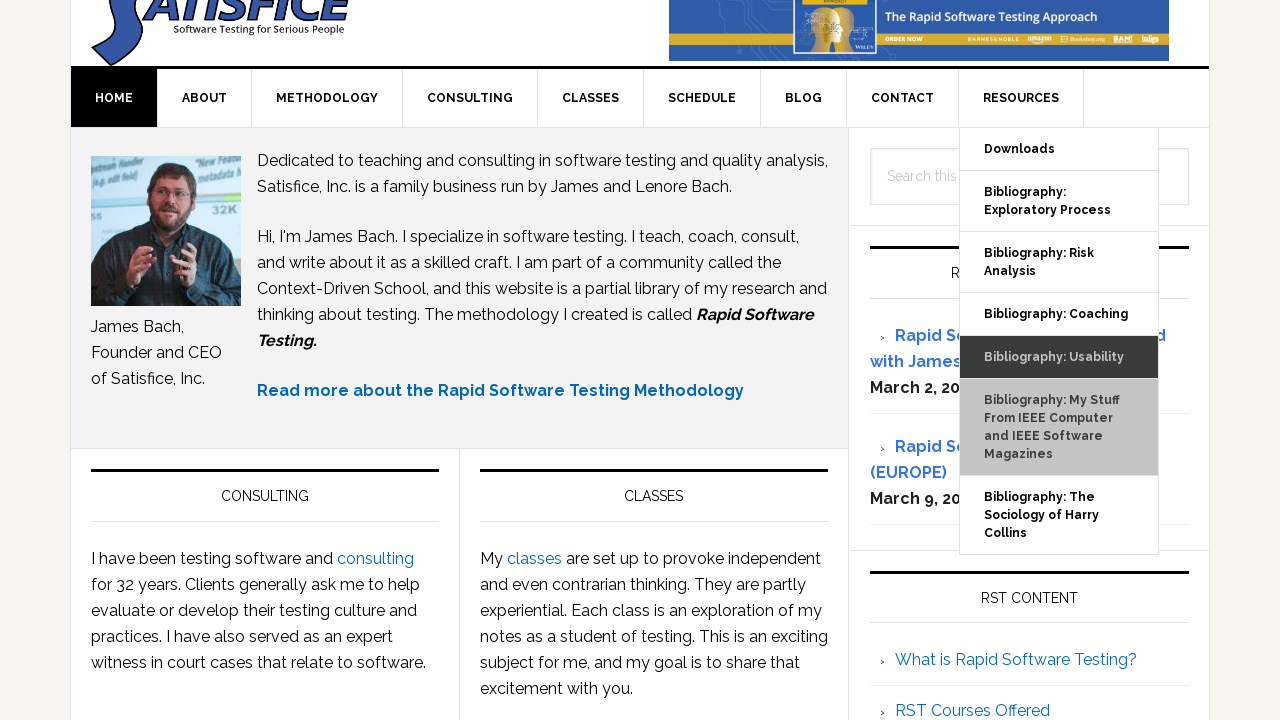

Waited for interaction on sub-menu item 6
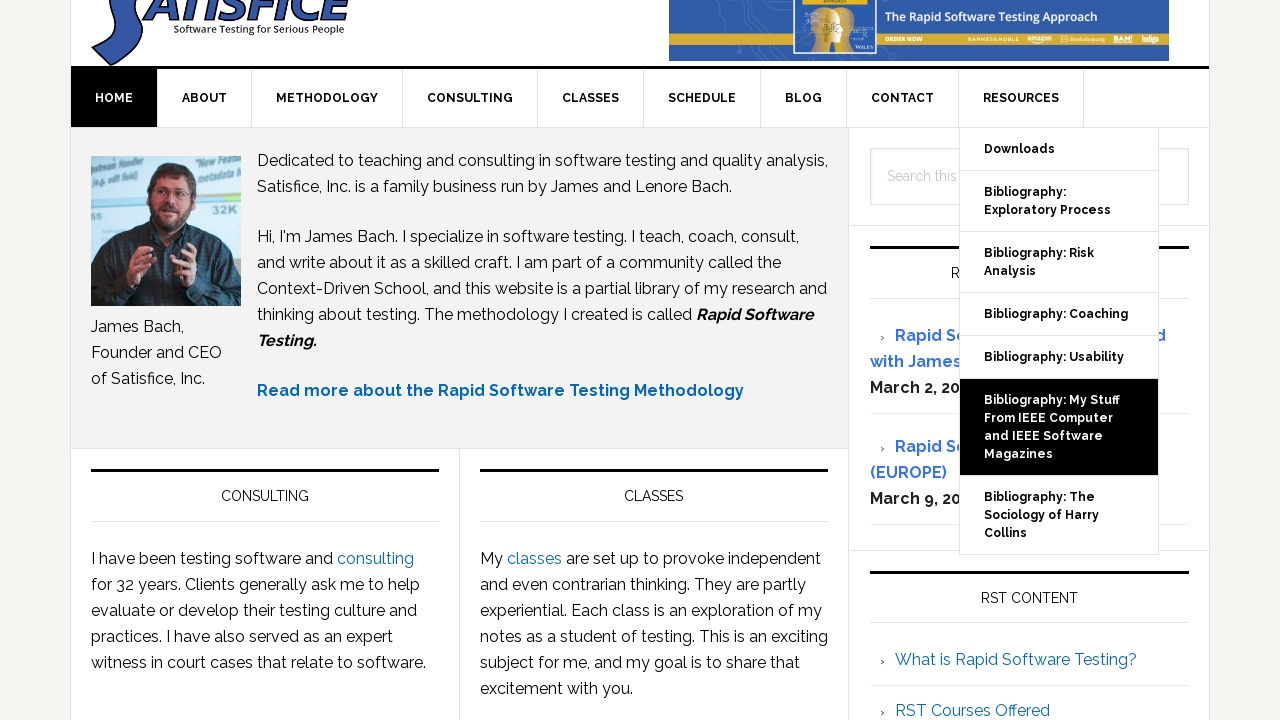

Hovered over sub-menu item 7 of main menu item 9 at (1059, 516) on ul#menu-main-navigation > li >> nth=8 >> ul.sub-menu > li >> nth=6 >> > a
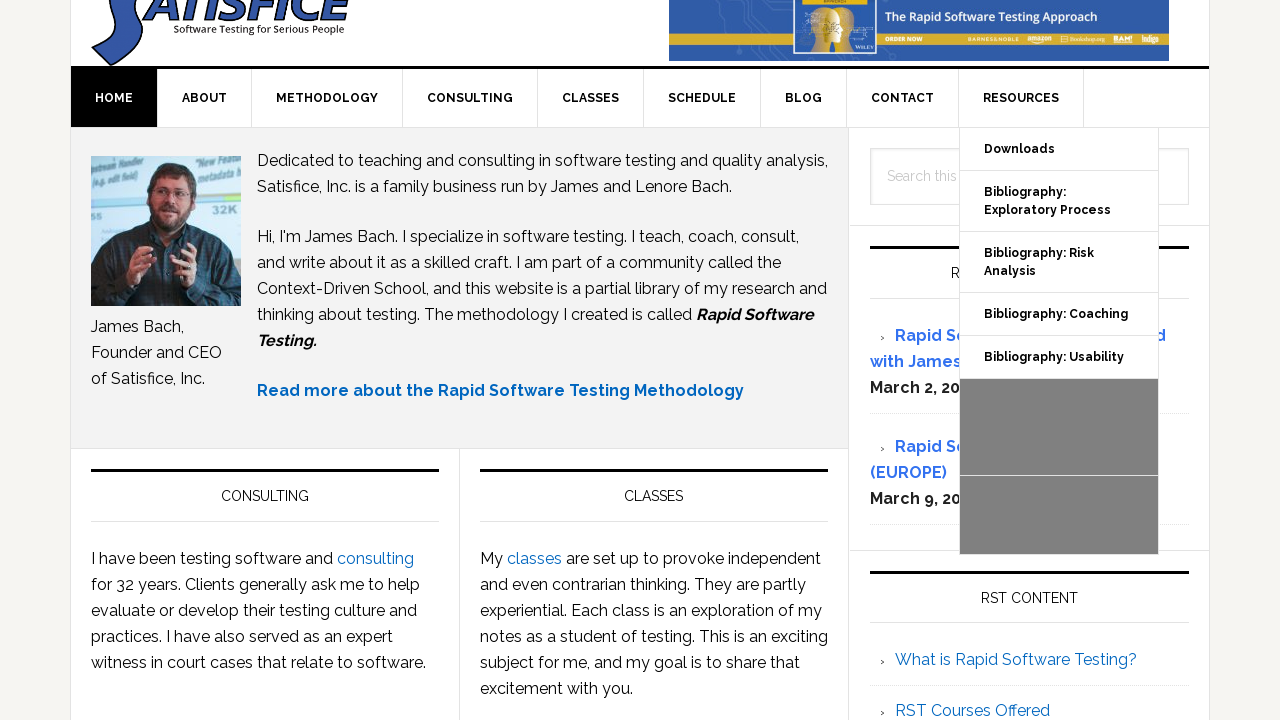

Waited for interaction on sub-menu item 7
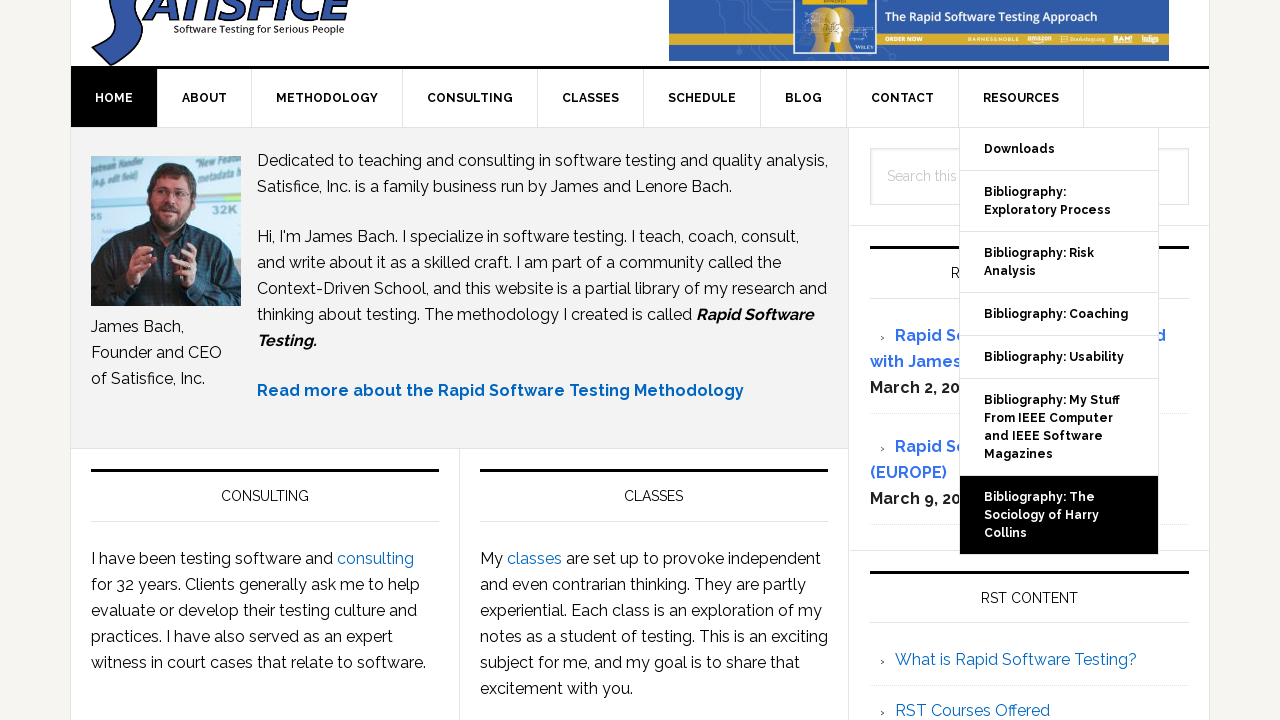

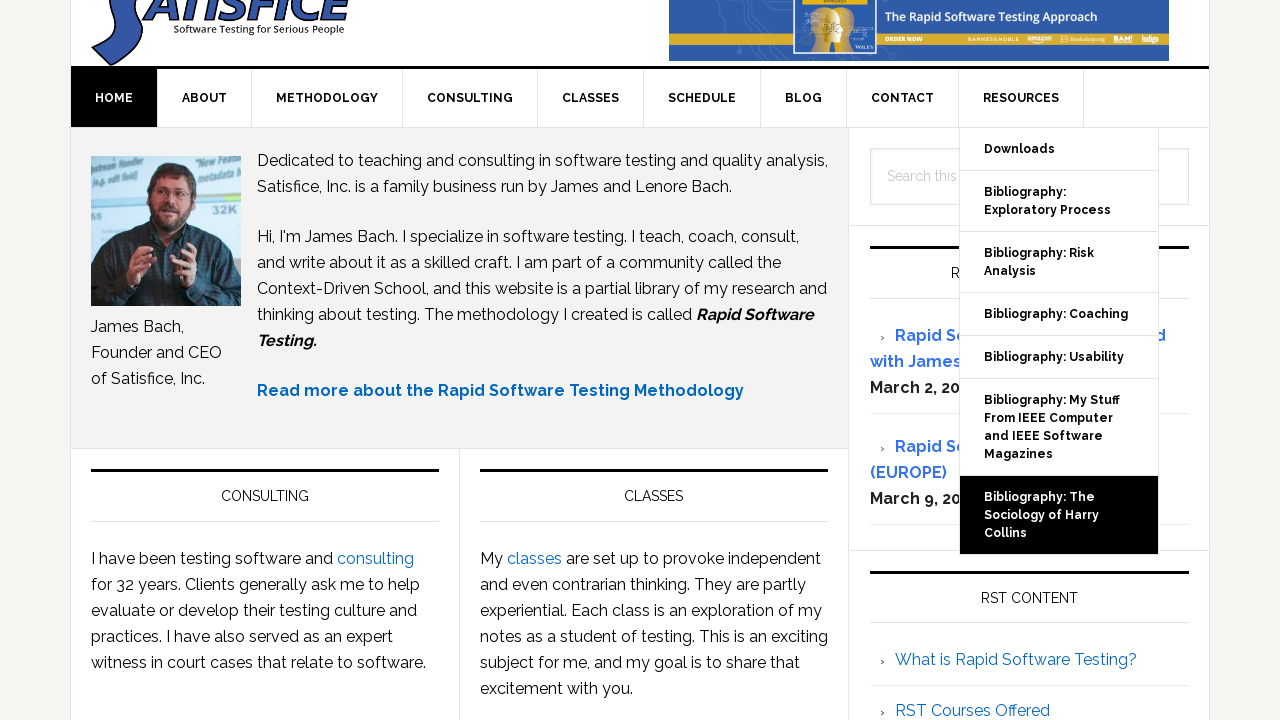